Navigates to a page with broken links and verifies that link elements are present on the page

Starting URL: https://demoqa.com/broken

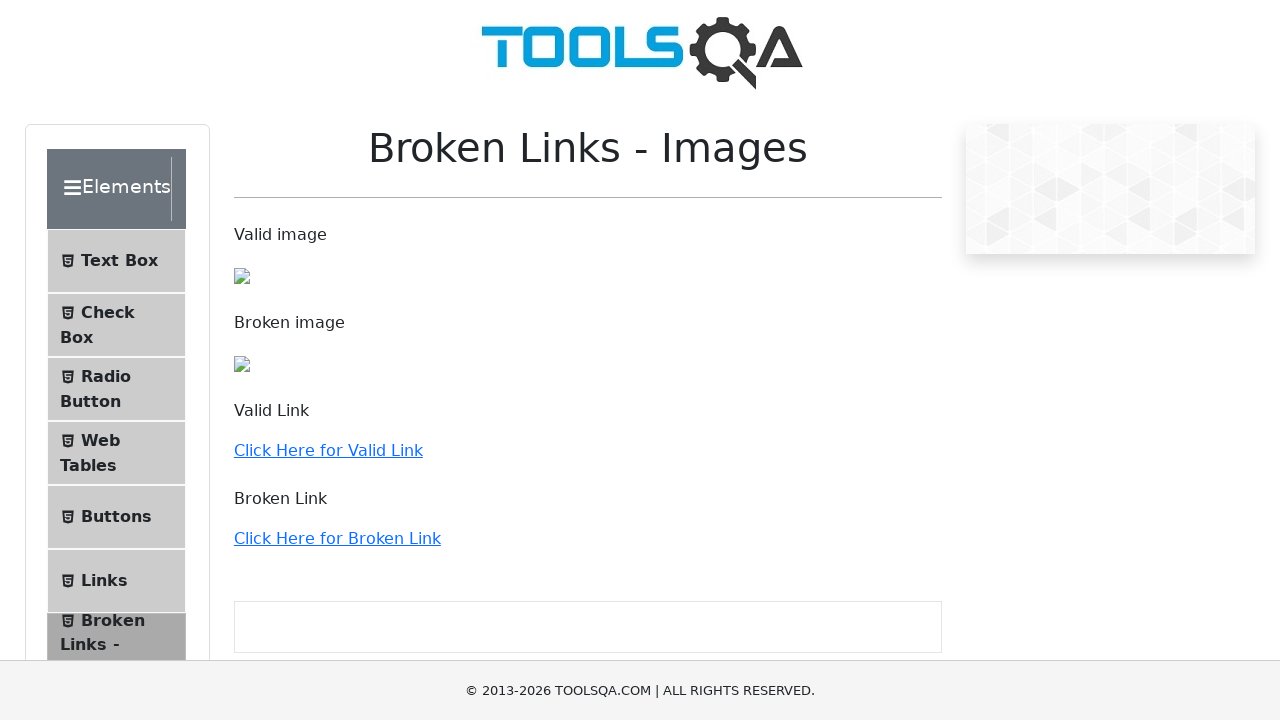

Navigated to broken links page
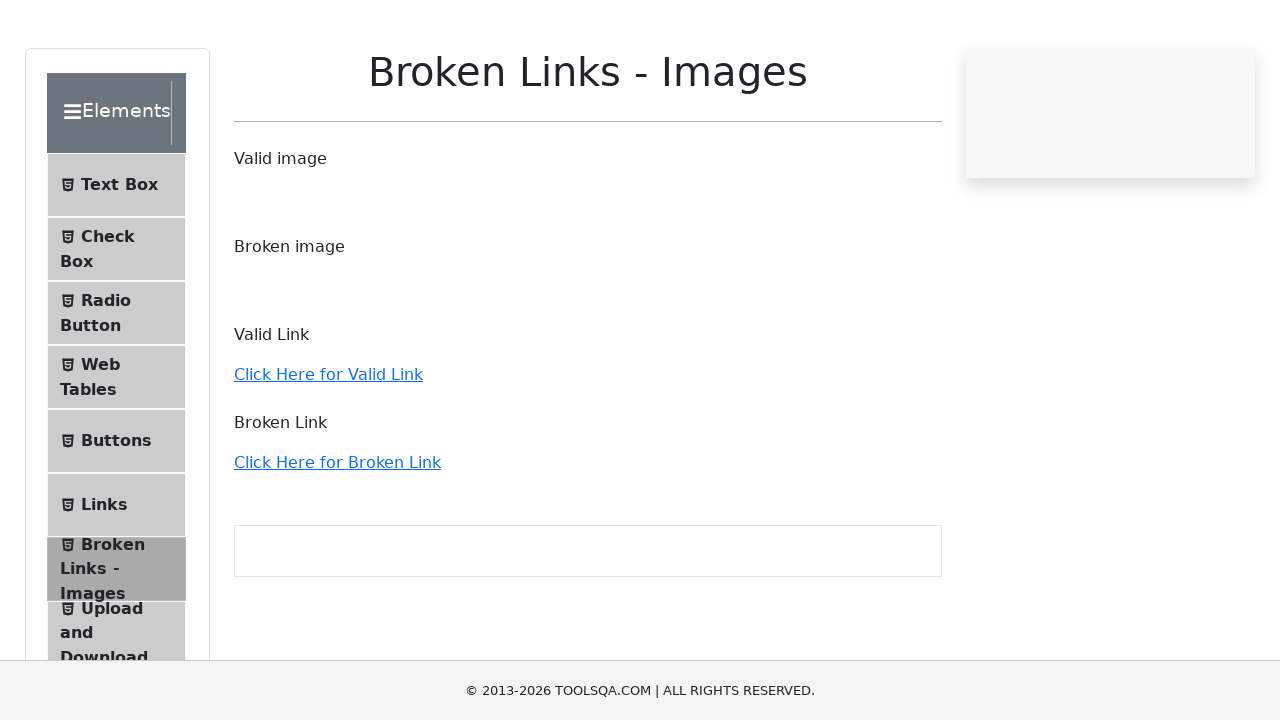

Page loaded and network idle state reached
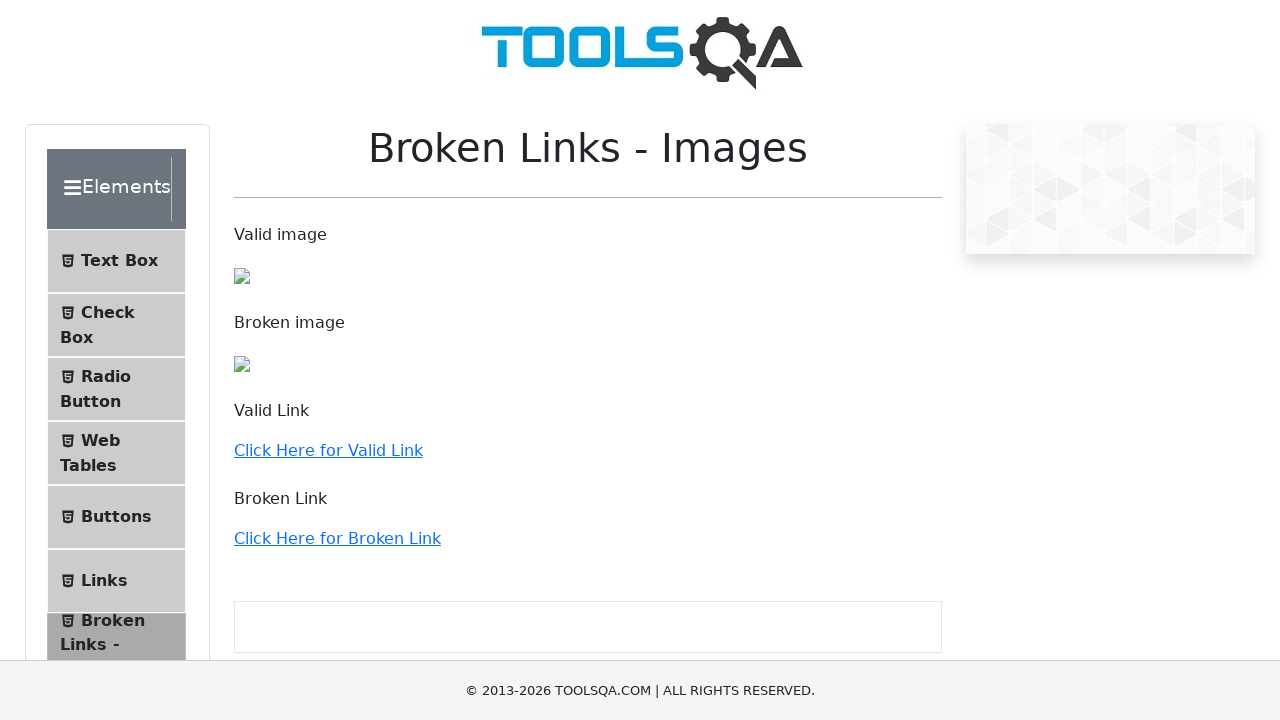

Retrieved all link elements from the page
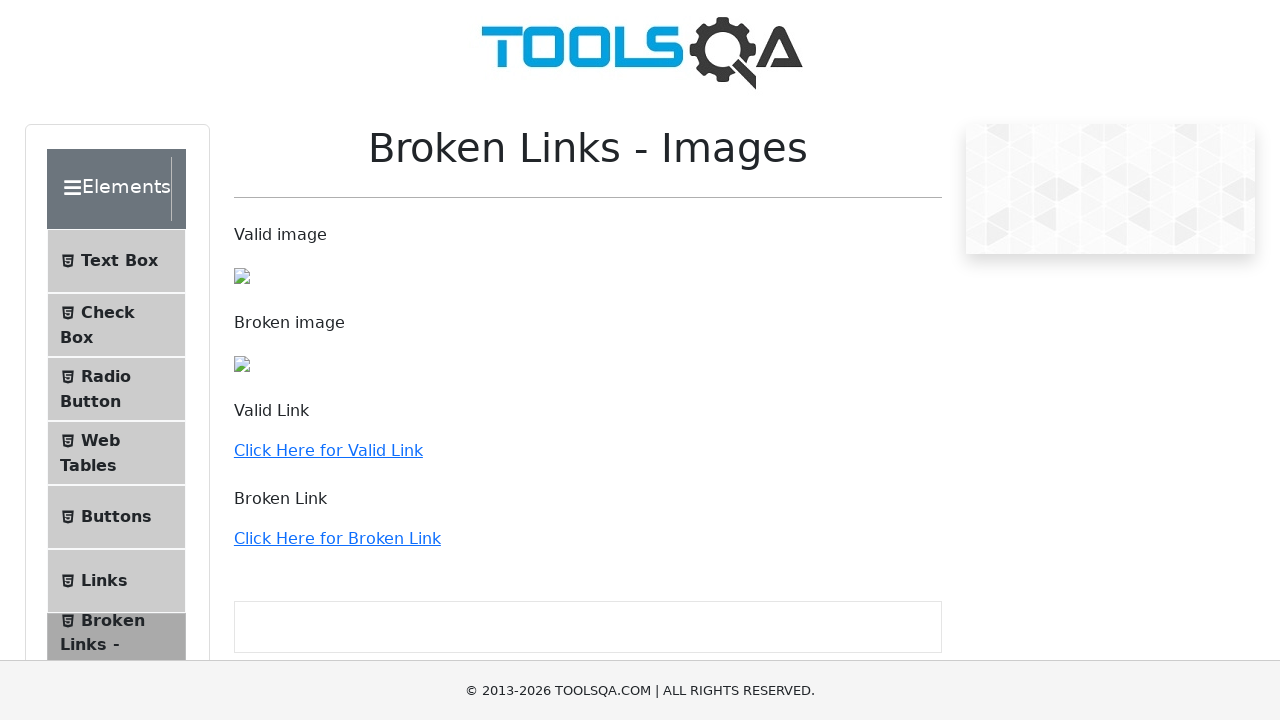

Verified that 36 link elements are present on the page
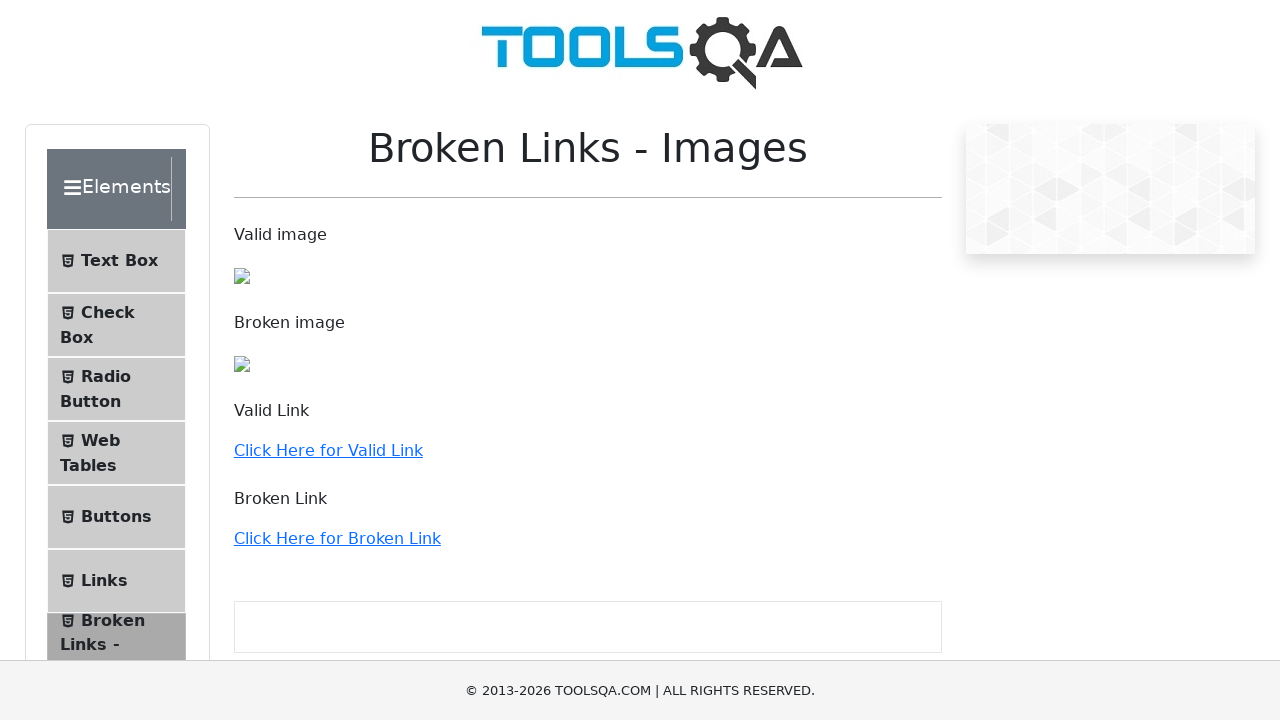

Found link with href: https://demoqa.com
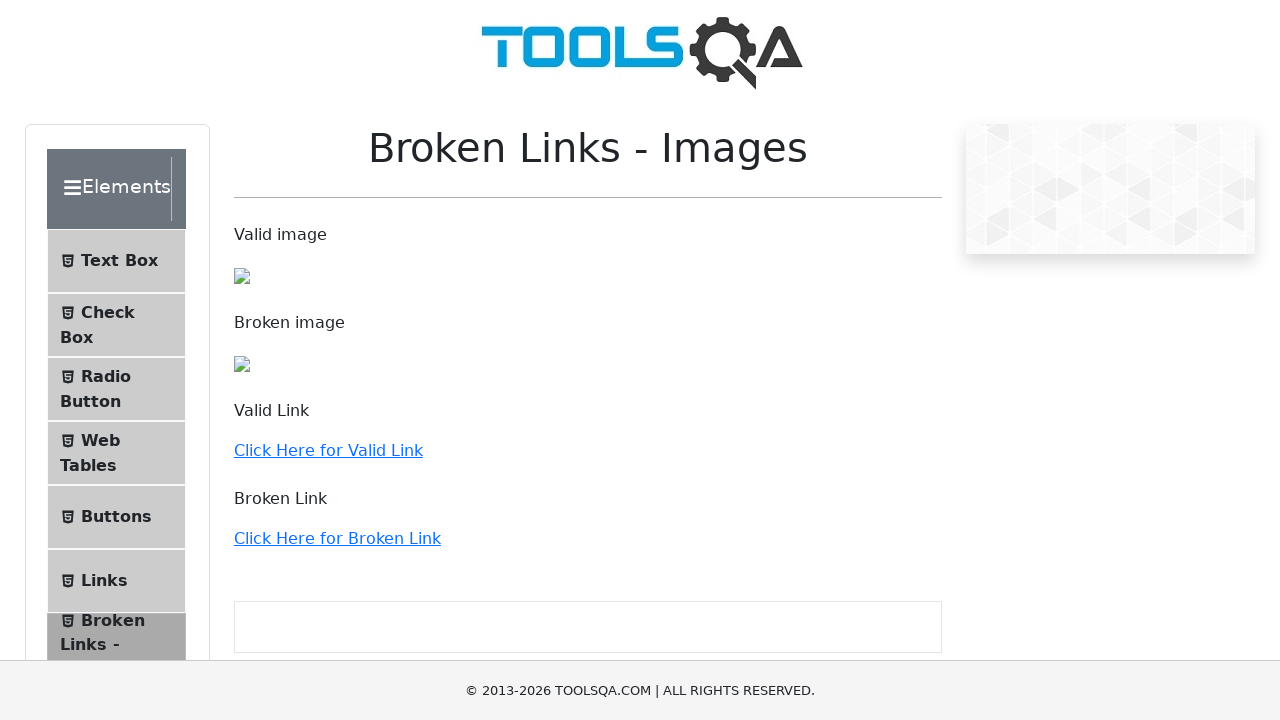

Found link with href: /text-box
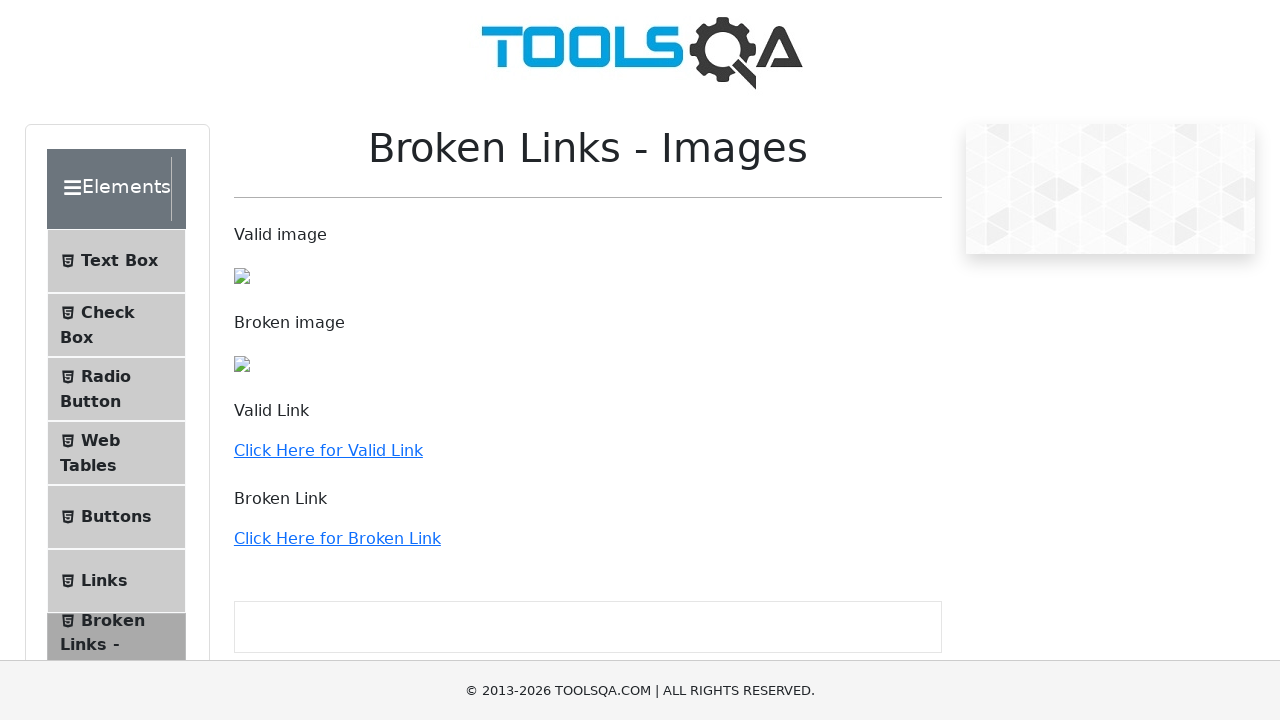

Found link with href: /checkbox
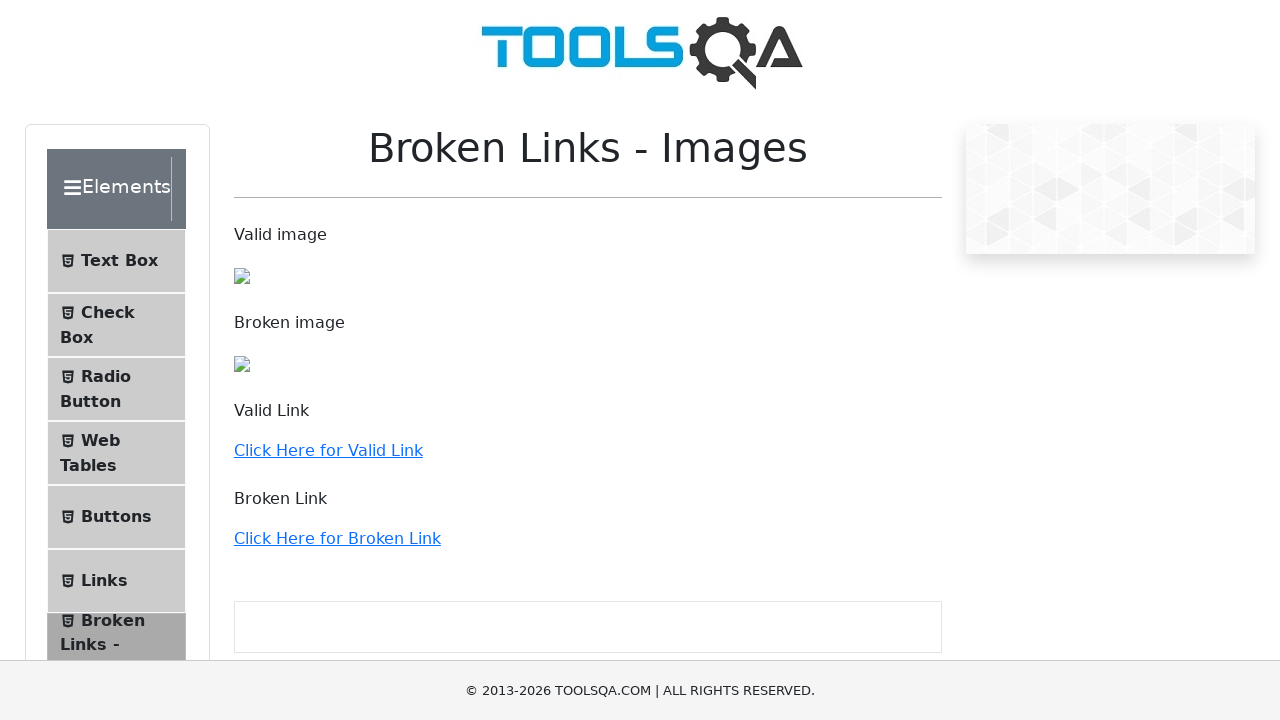

Found link with href: /radio-button
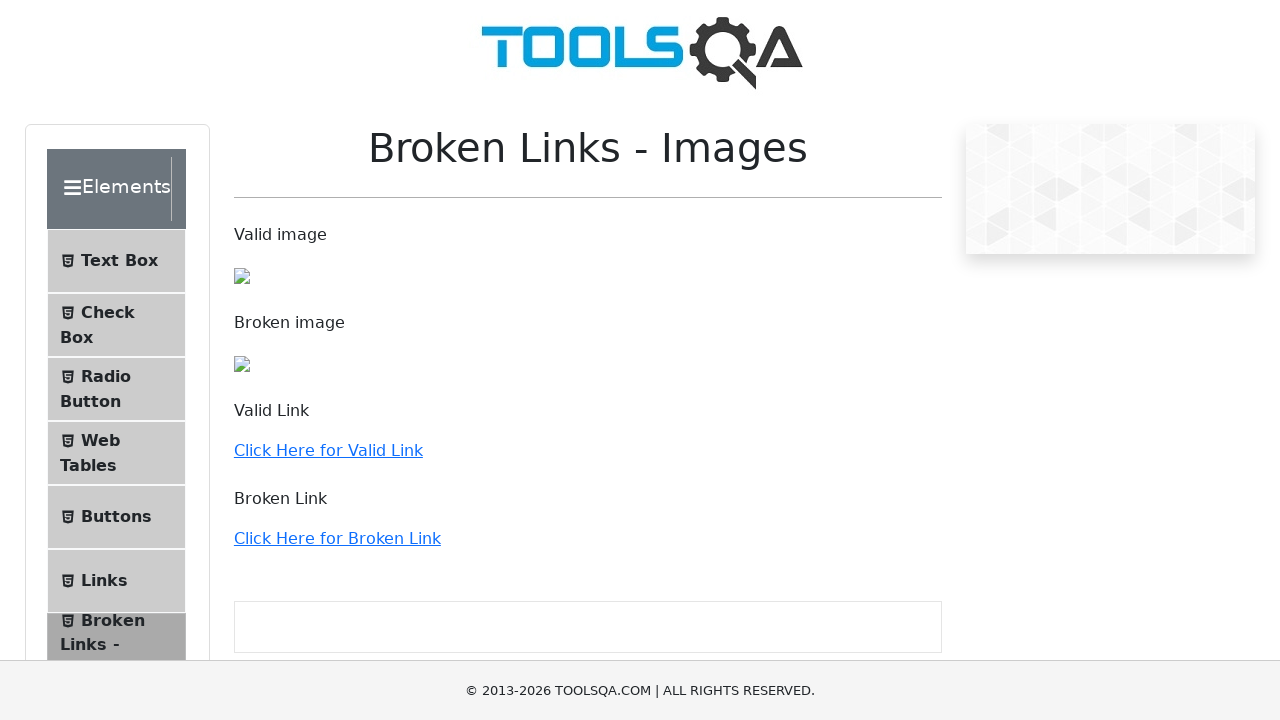

Found link with href: /webtables
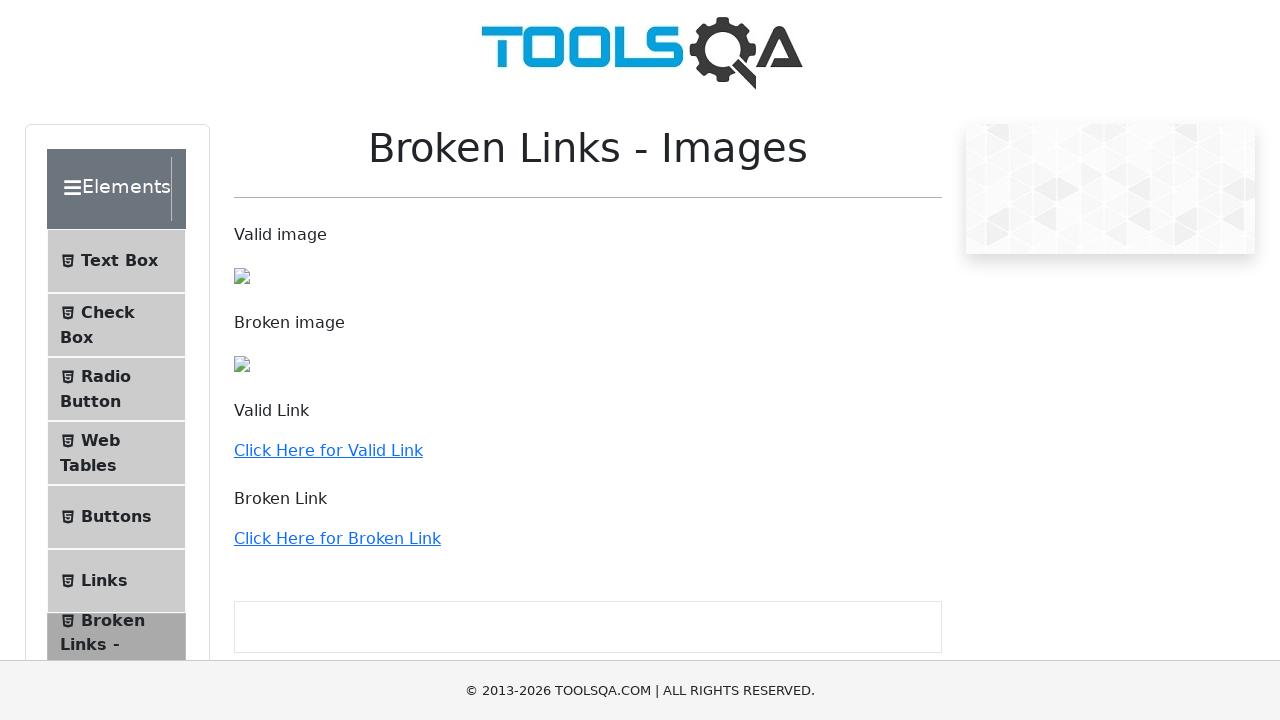

Found link with href: /buttons
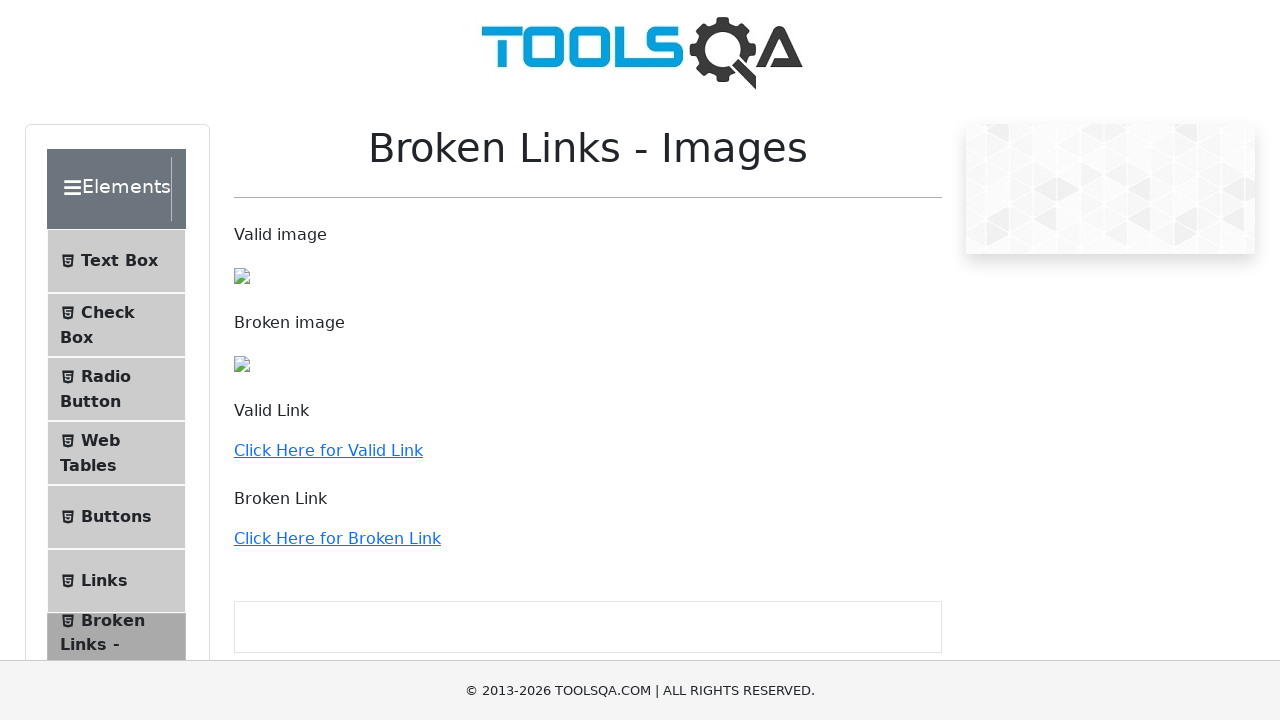

Found link with href: /links
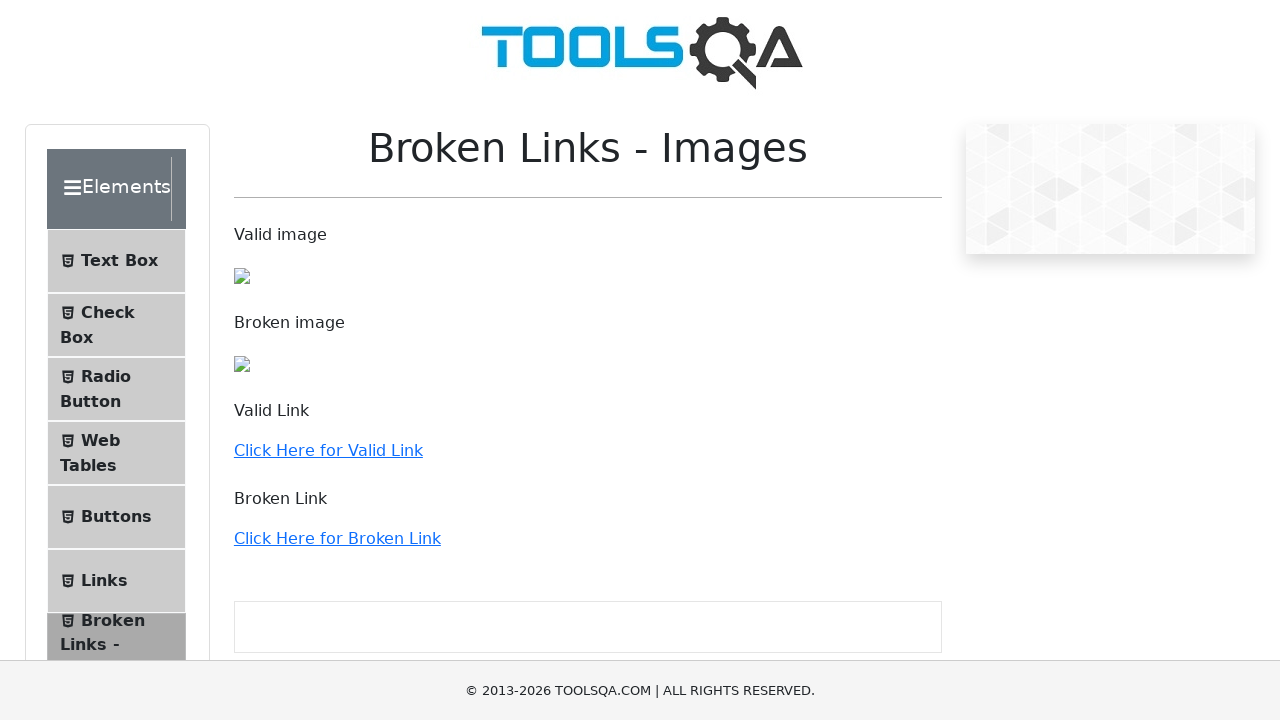

Found link with href: /broken
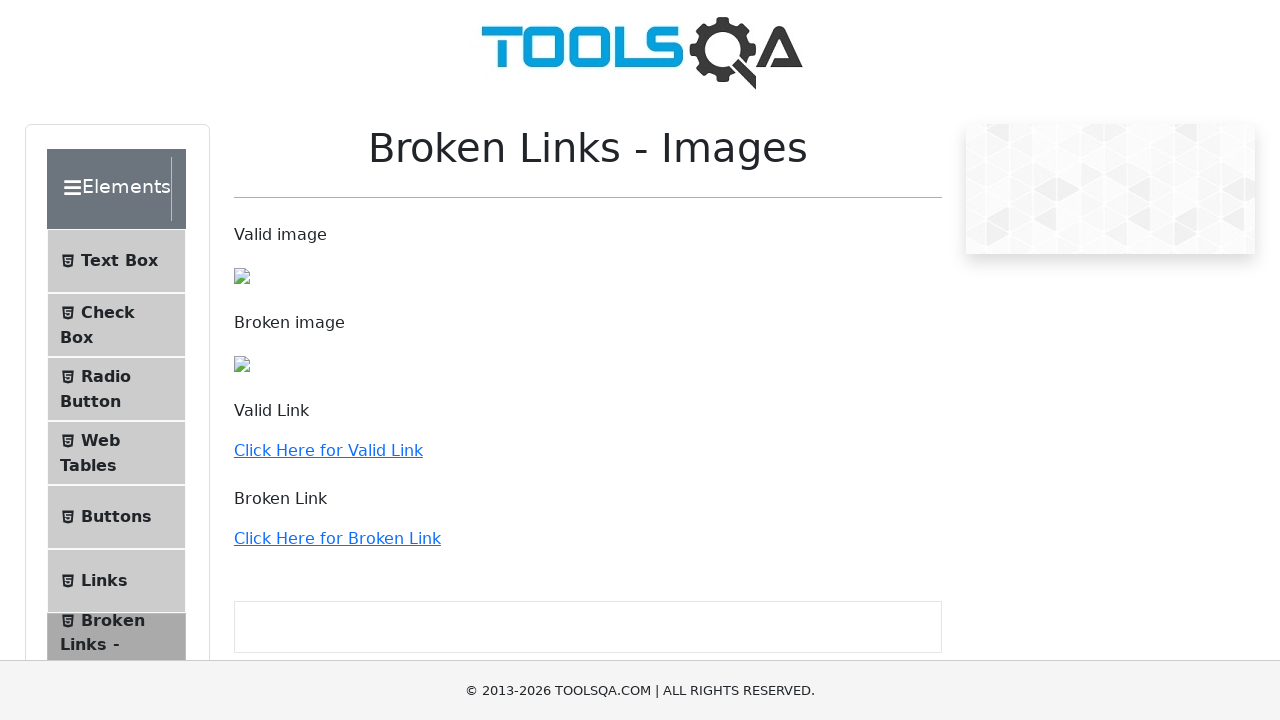

Found link with href: /upload-download
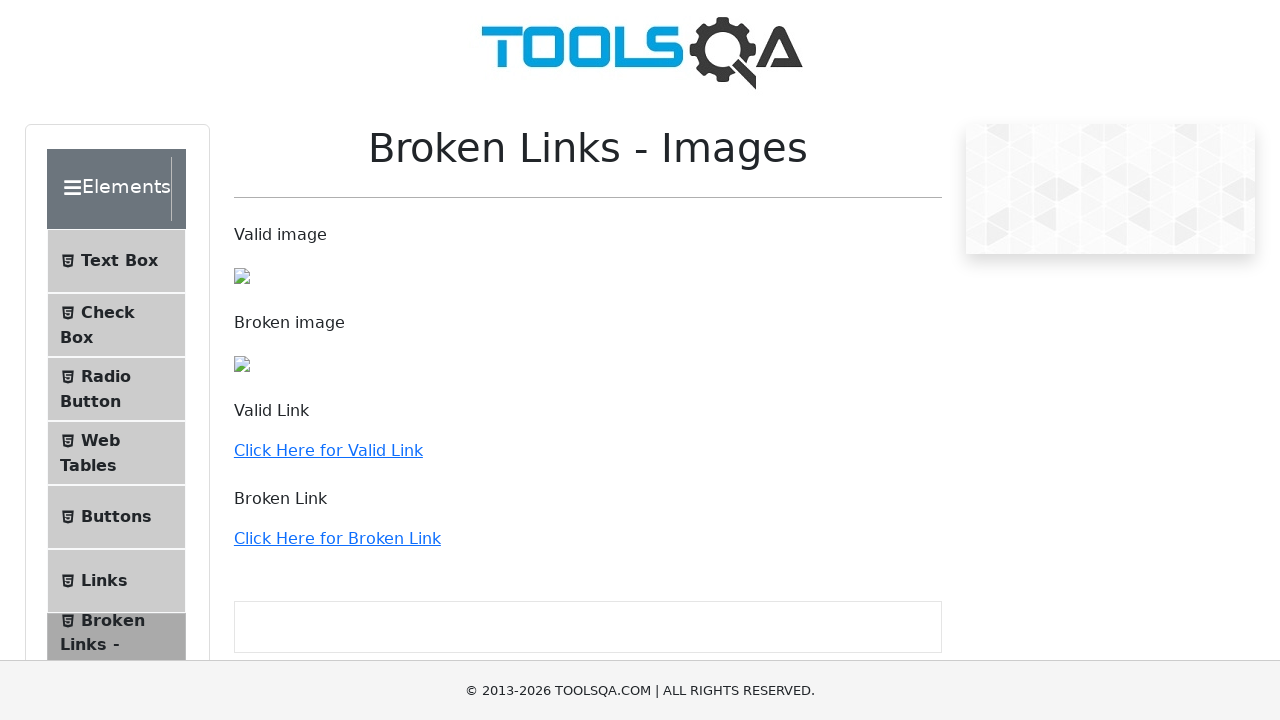

Found link with href: /dynamic-properties
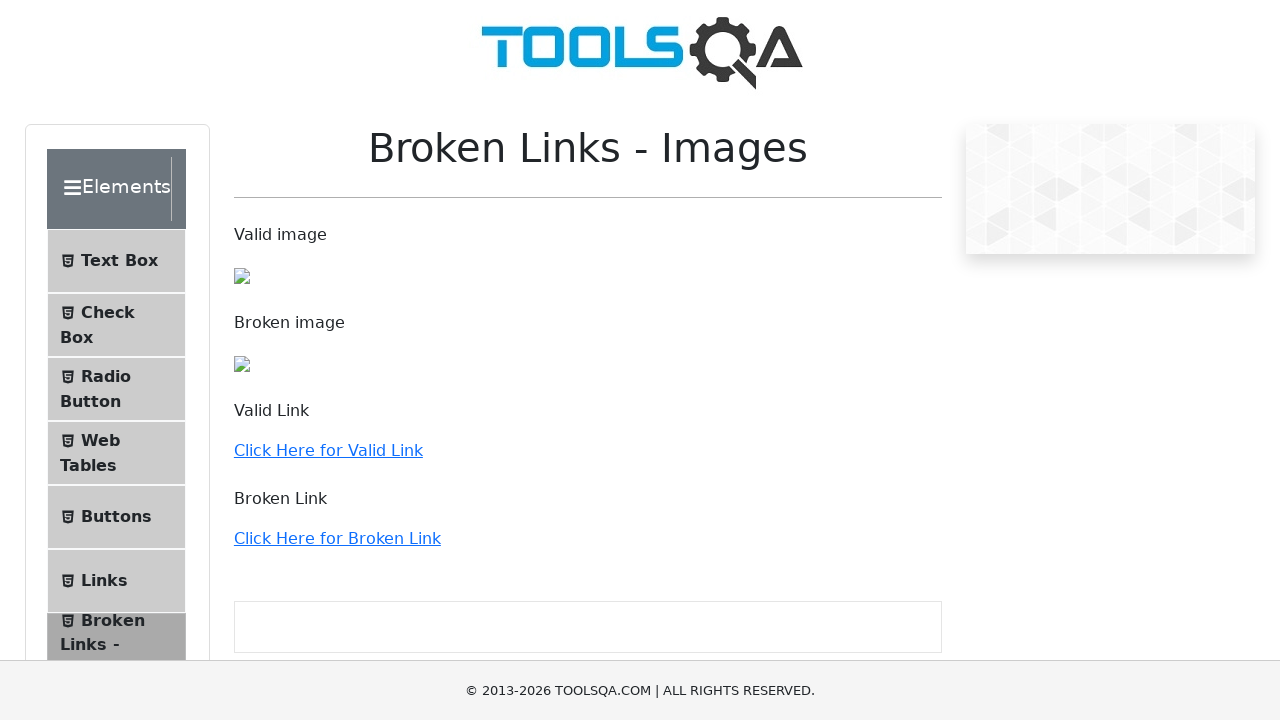

Found link with href: /automation-practice-form
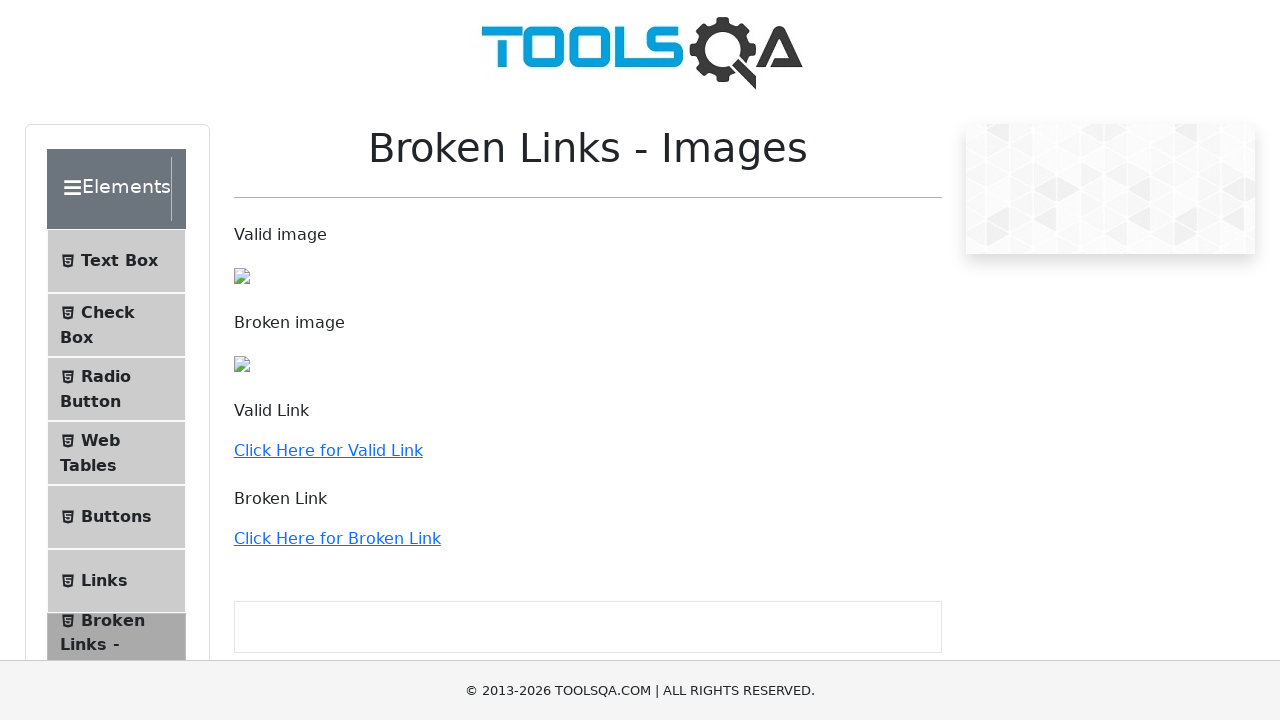

Found link with href: /browser-windows
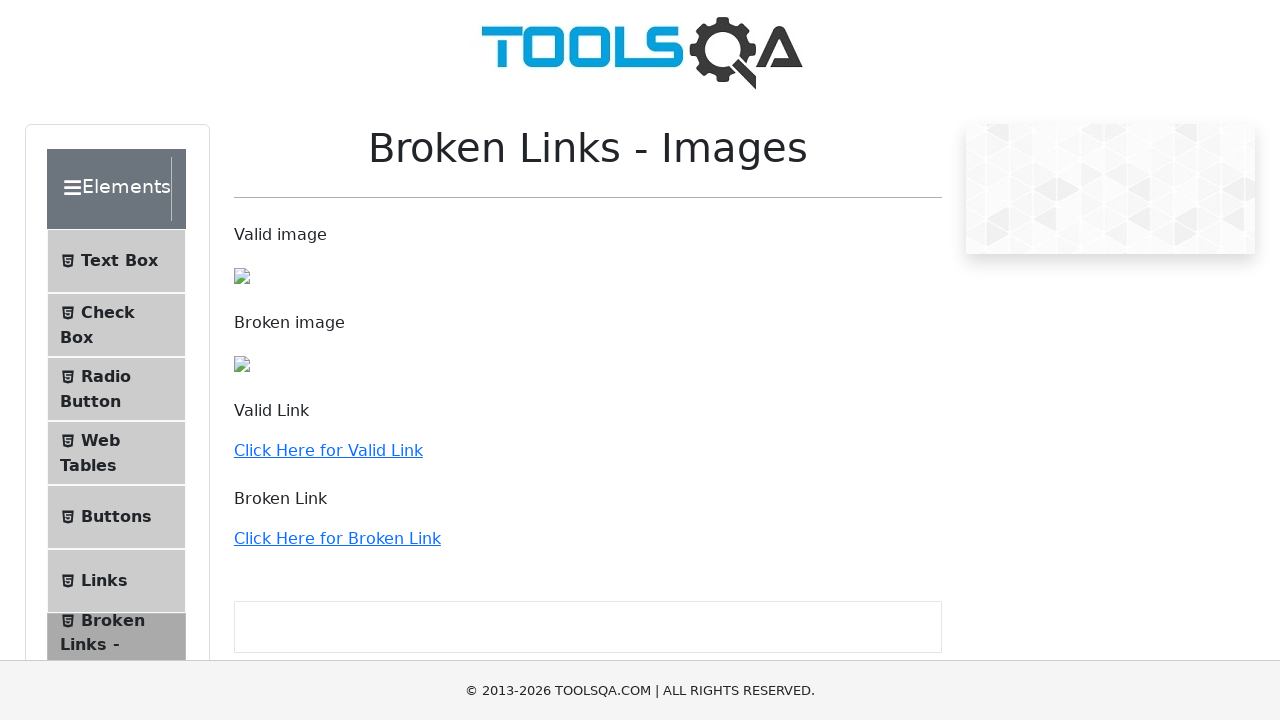

Found link with href: /alerts
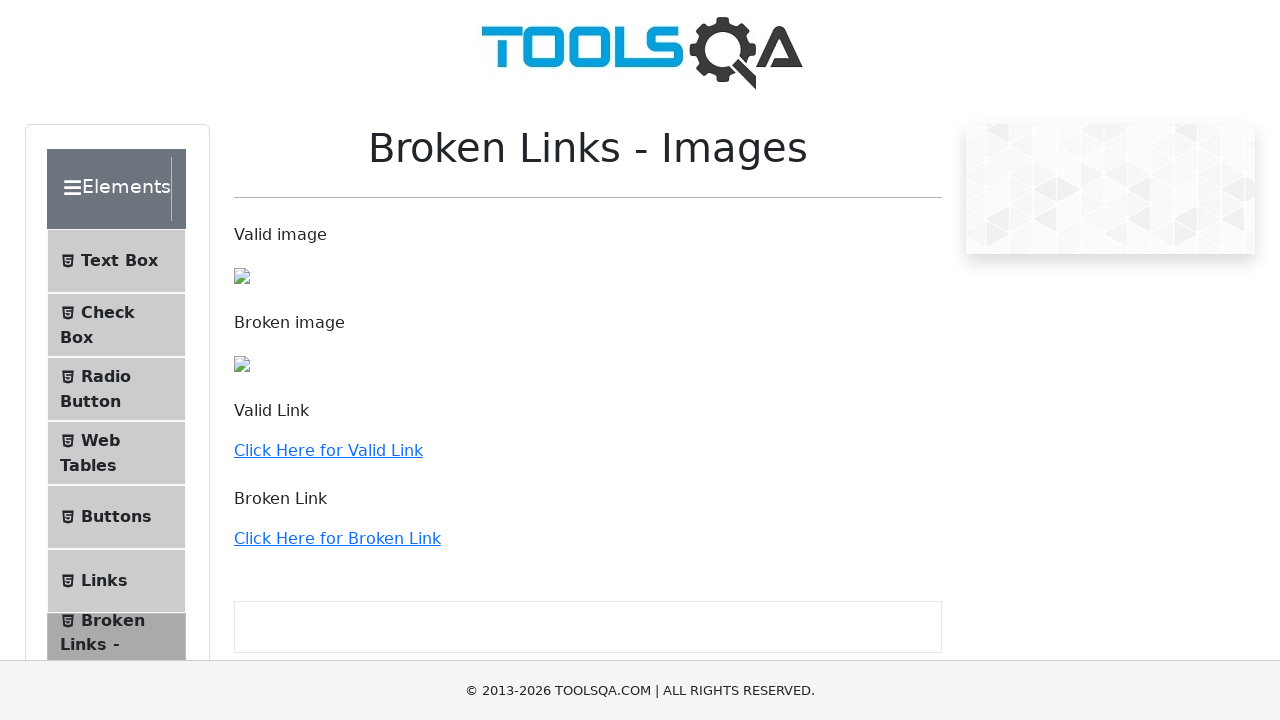

Found link with href: /frames
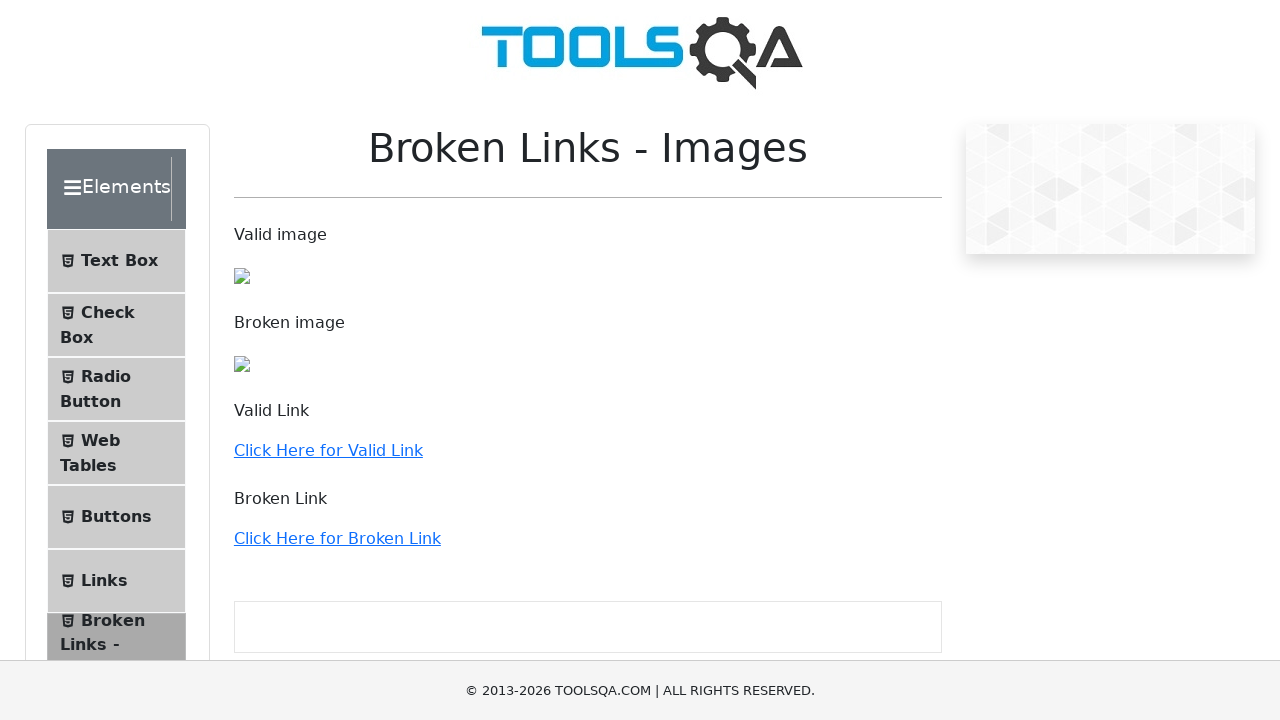

Found link with href: /nestedframes
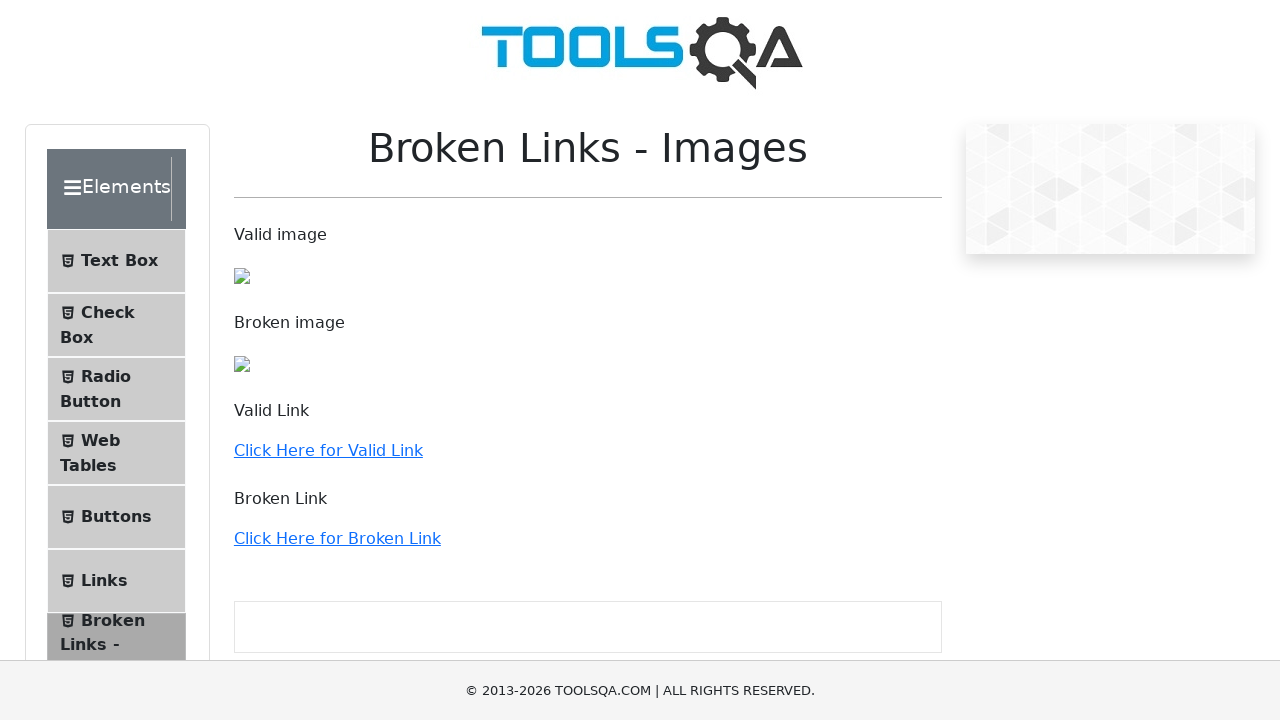

Found link with href: /modal-dialogs
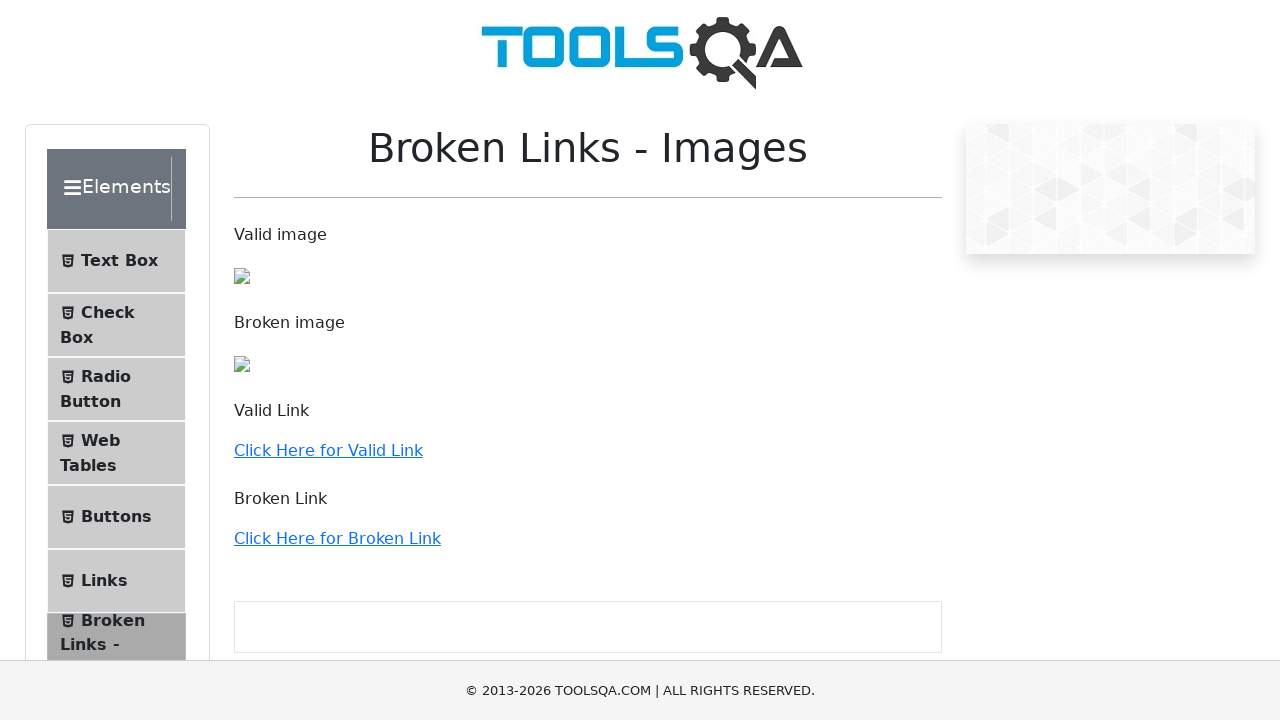

Found link with href: /accordian
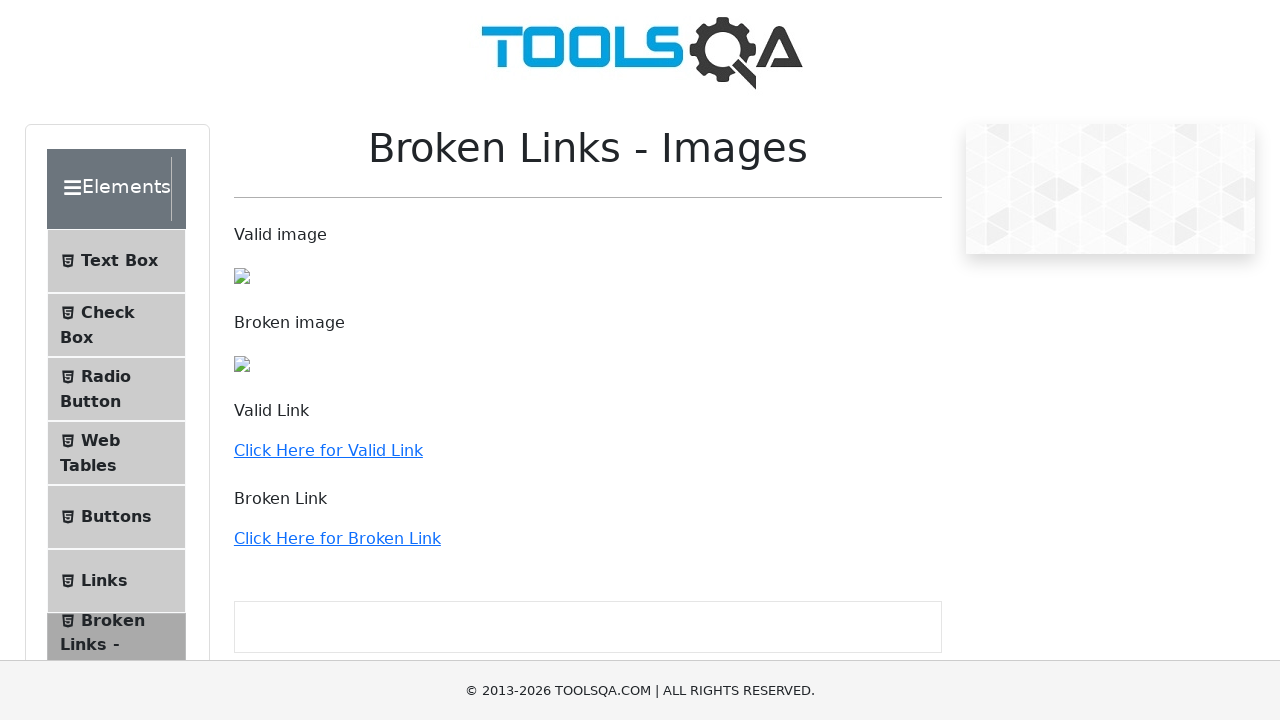

Found link with href: /auto-complete
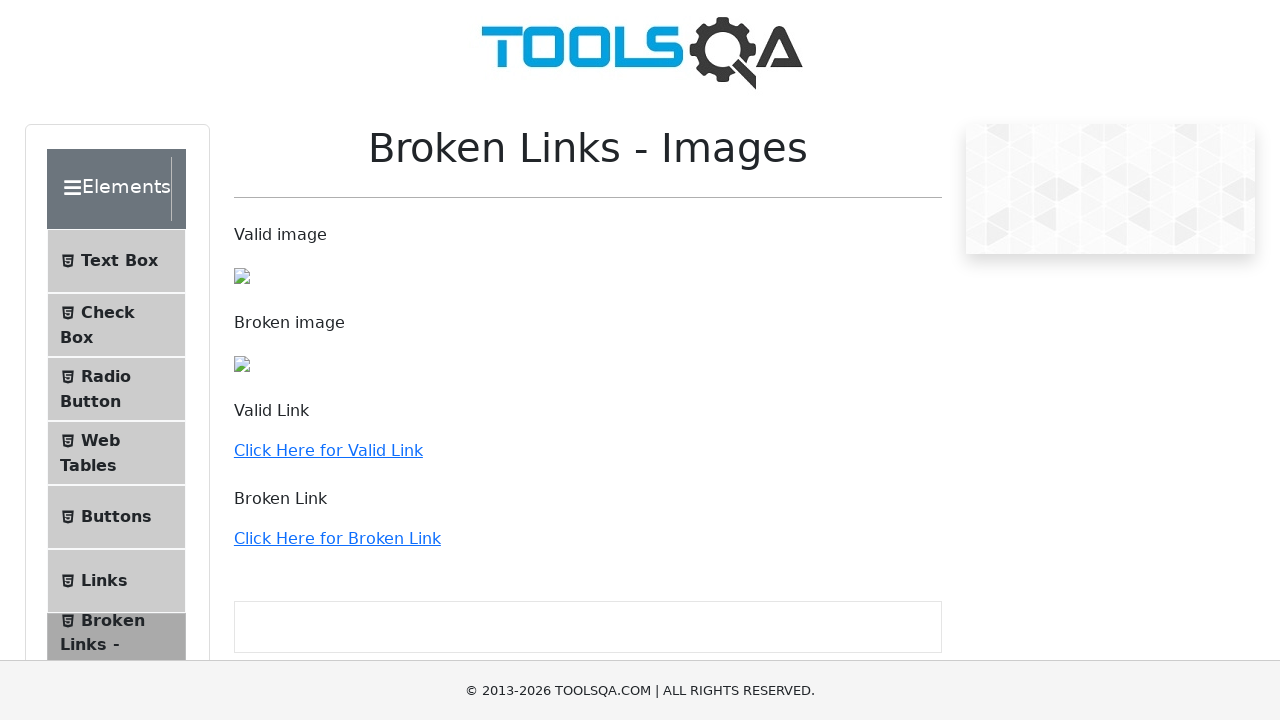

Found link with href: /date-picker
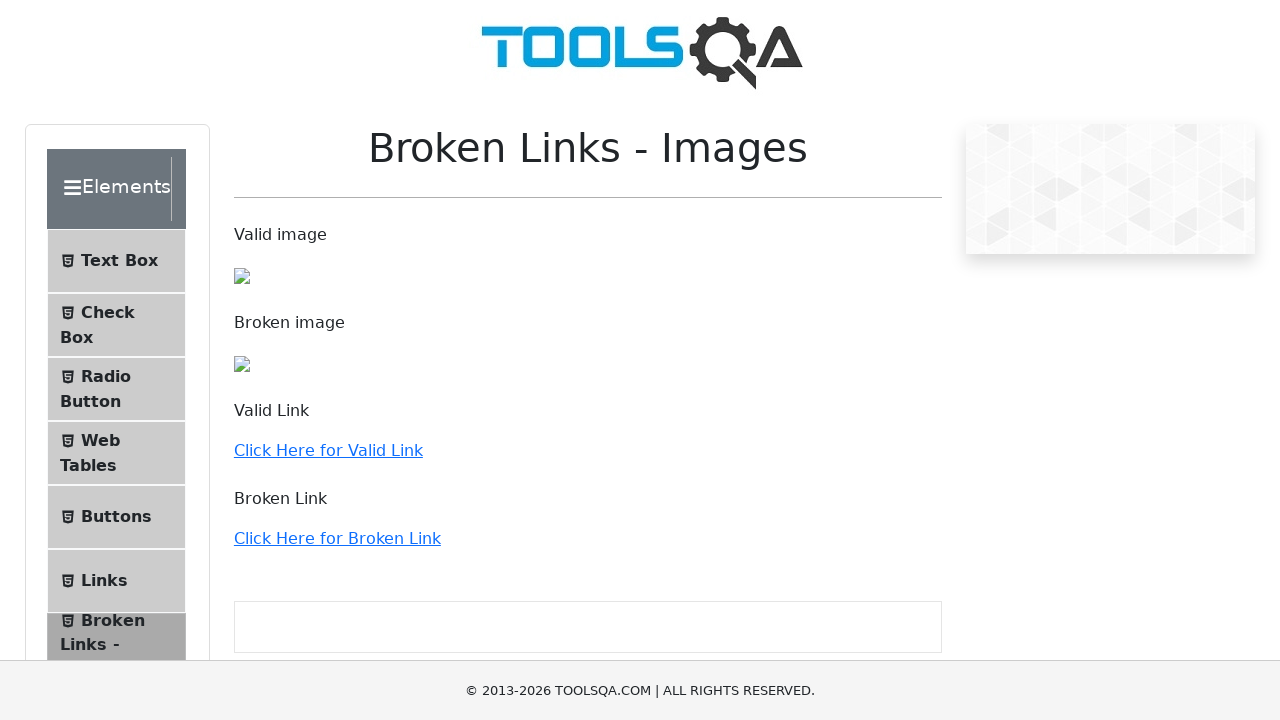

Found link with href: /slider
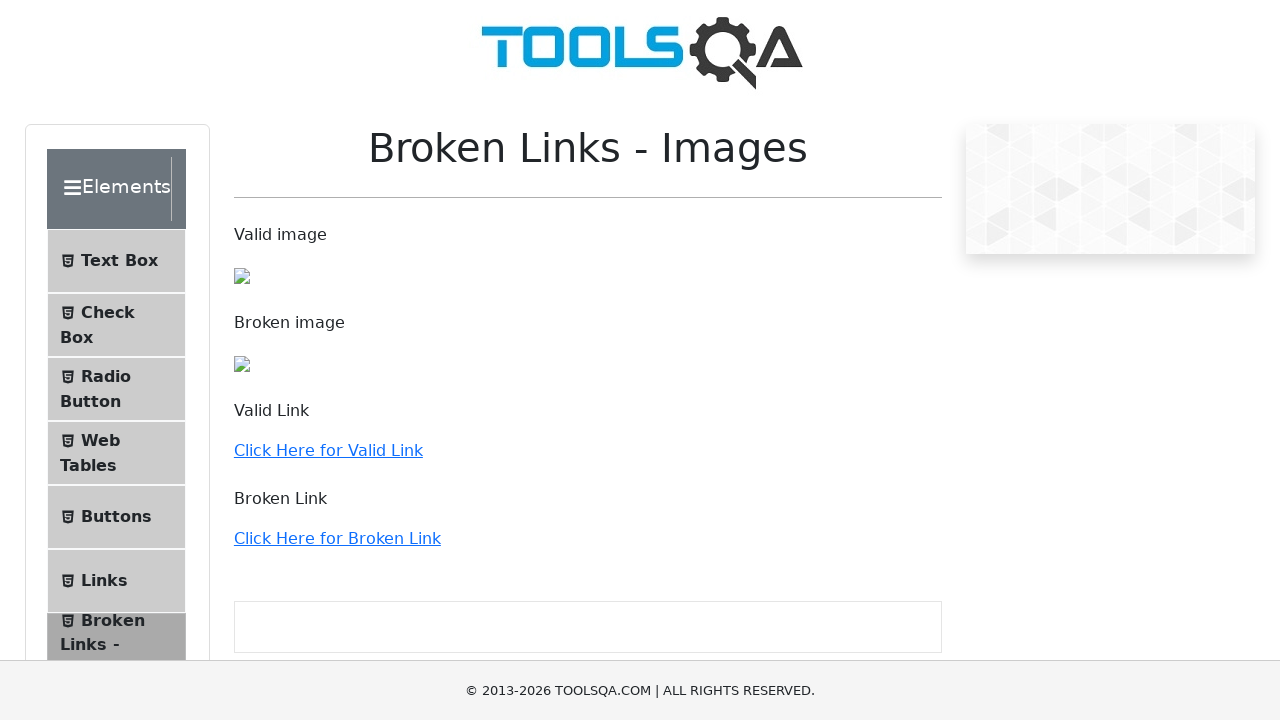

Found link with href: /progress-bar
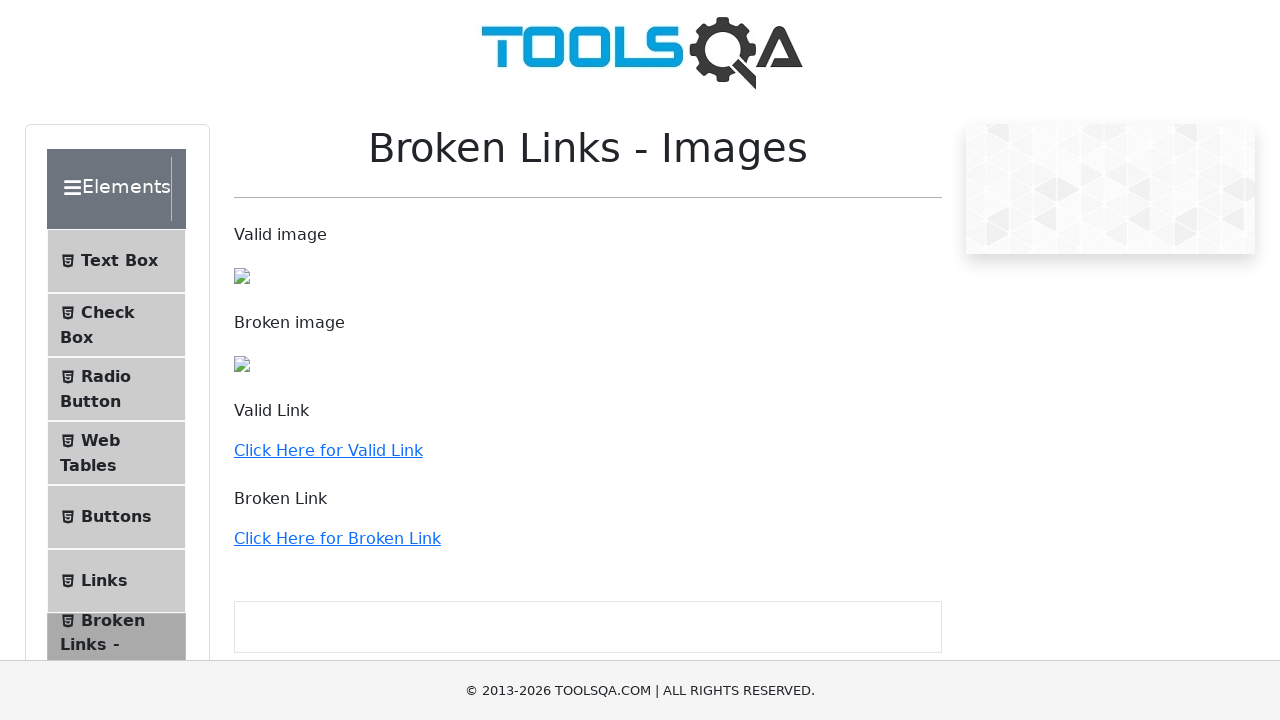

Found link with href: /tabs
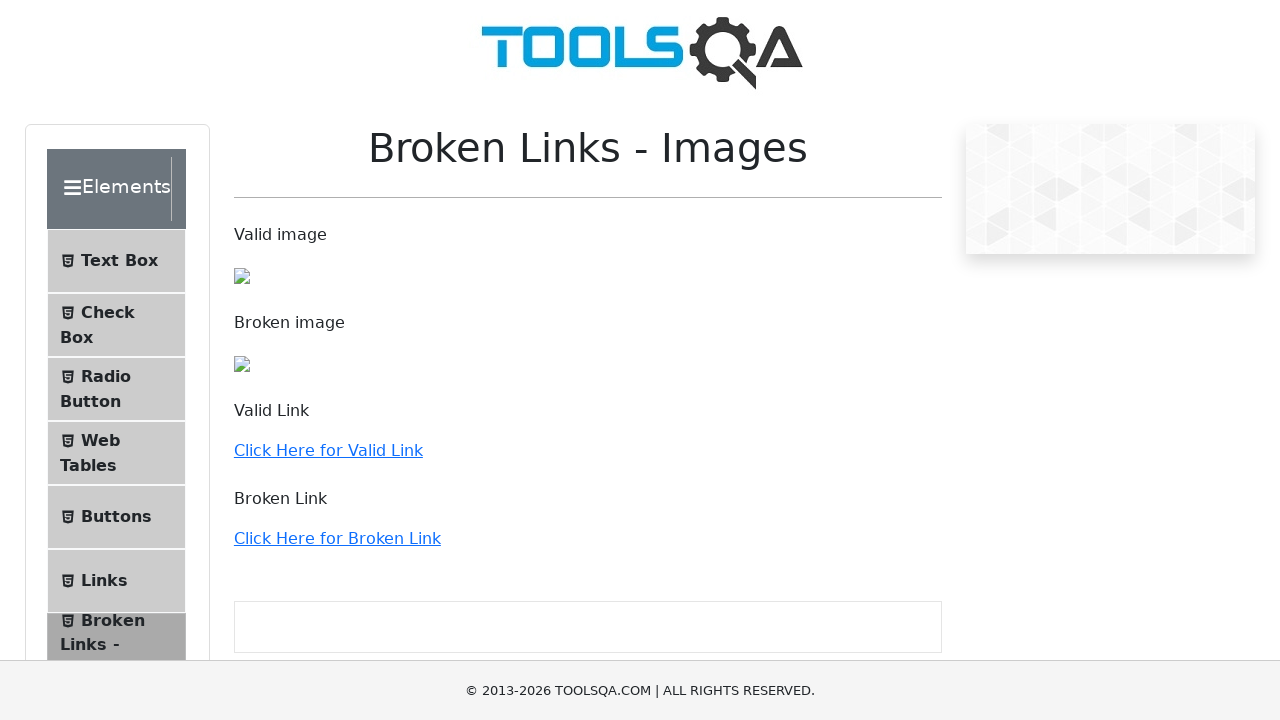

Found link with href: /tool-tips
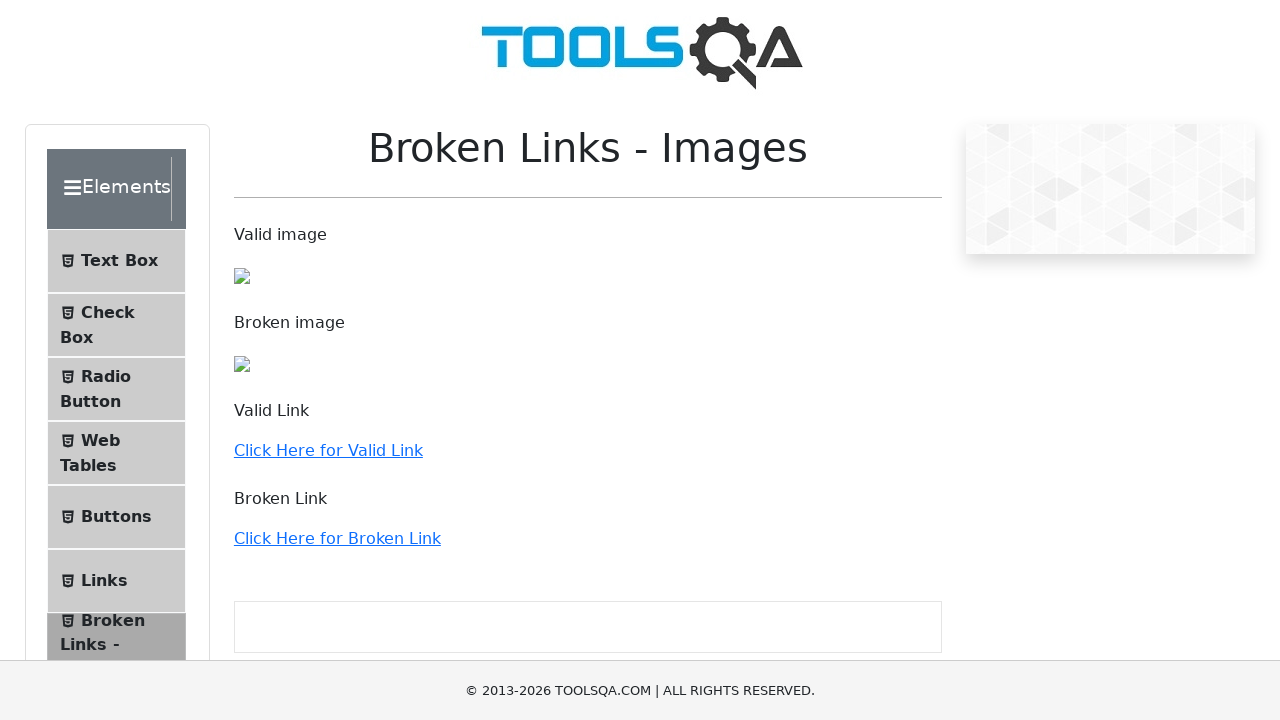

Found link with href: /menu
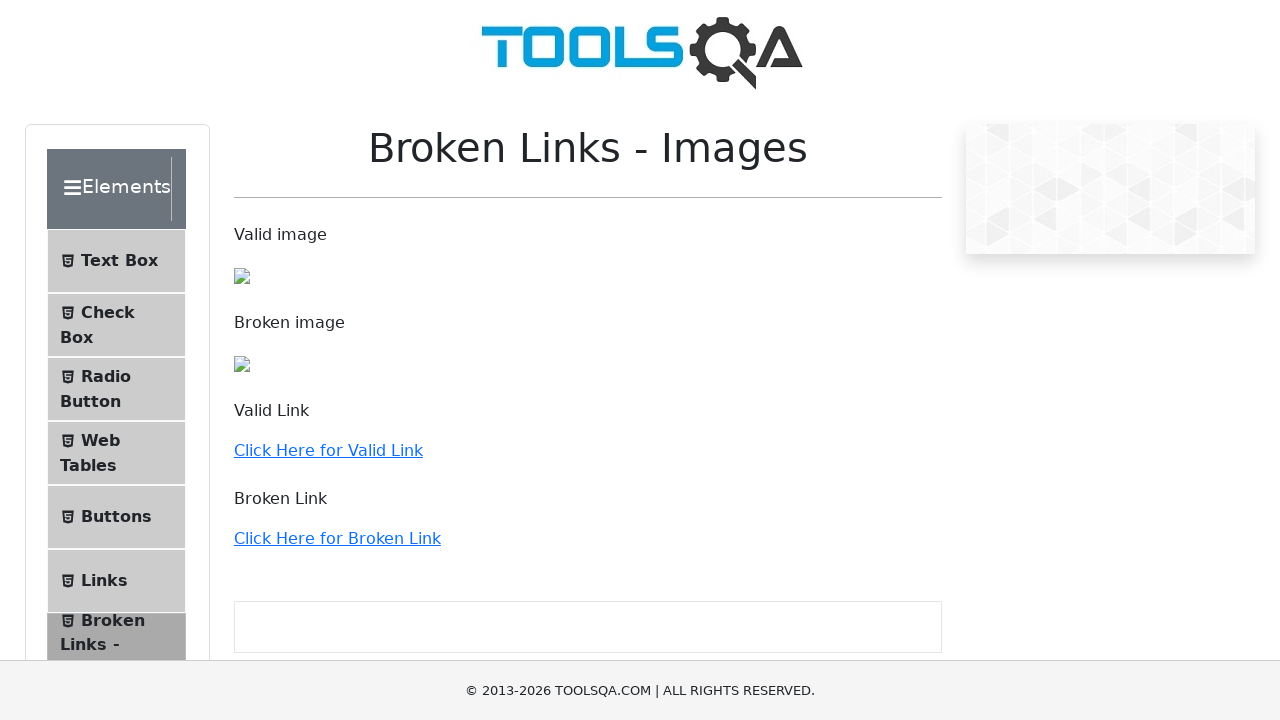

Found link with href: /select-menu
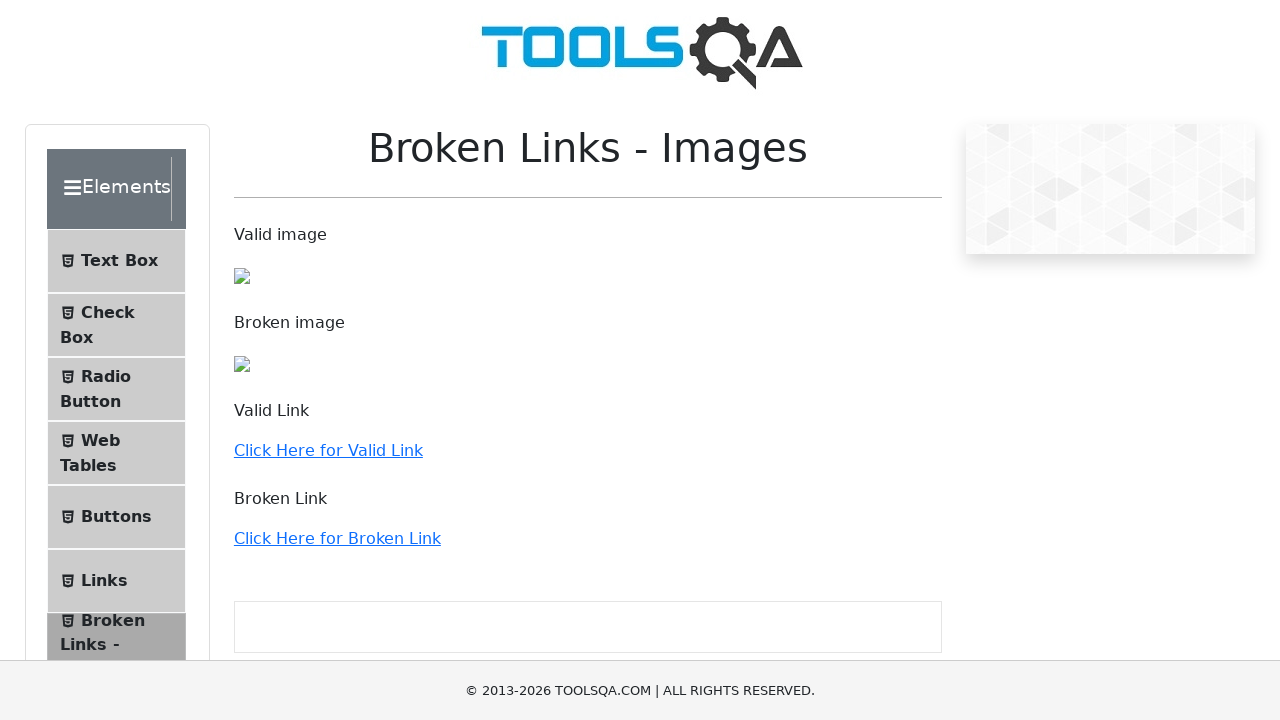

Found link with href: /sortable
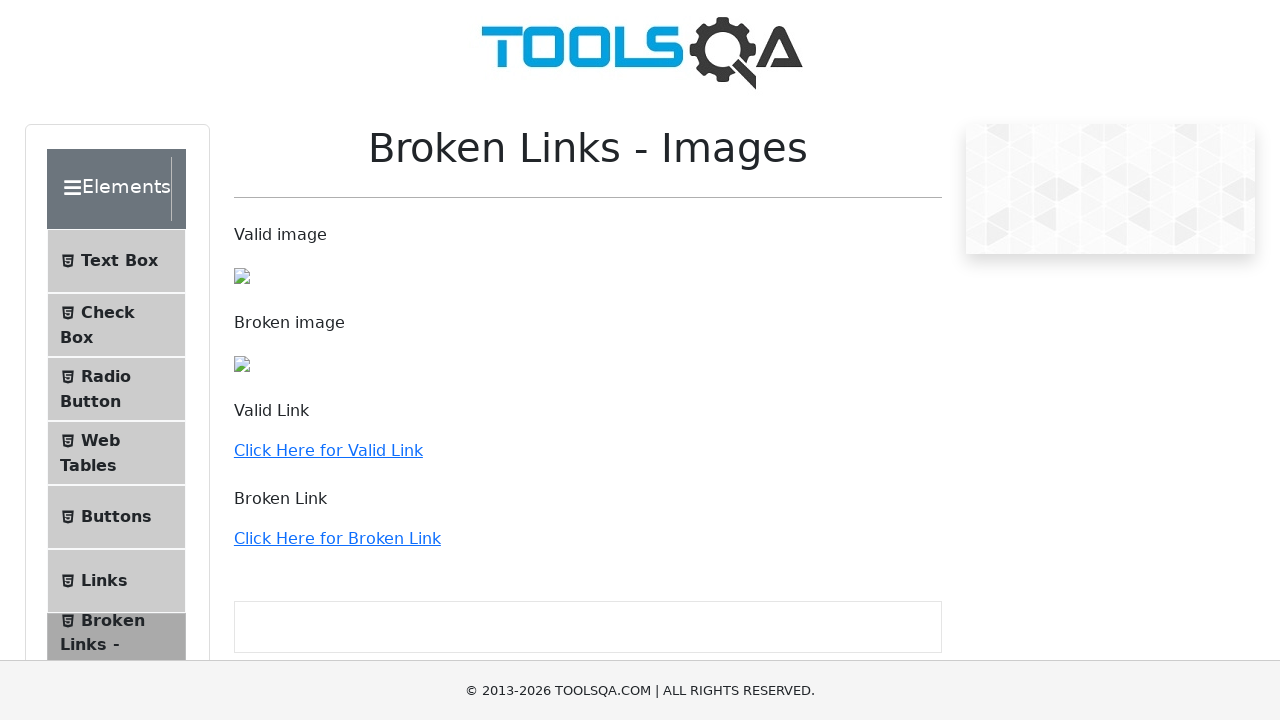

Found link with href: /selectable
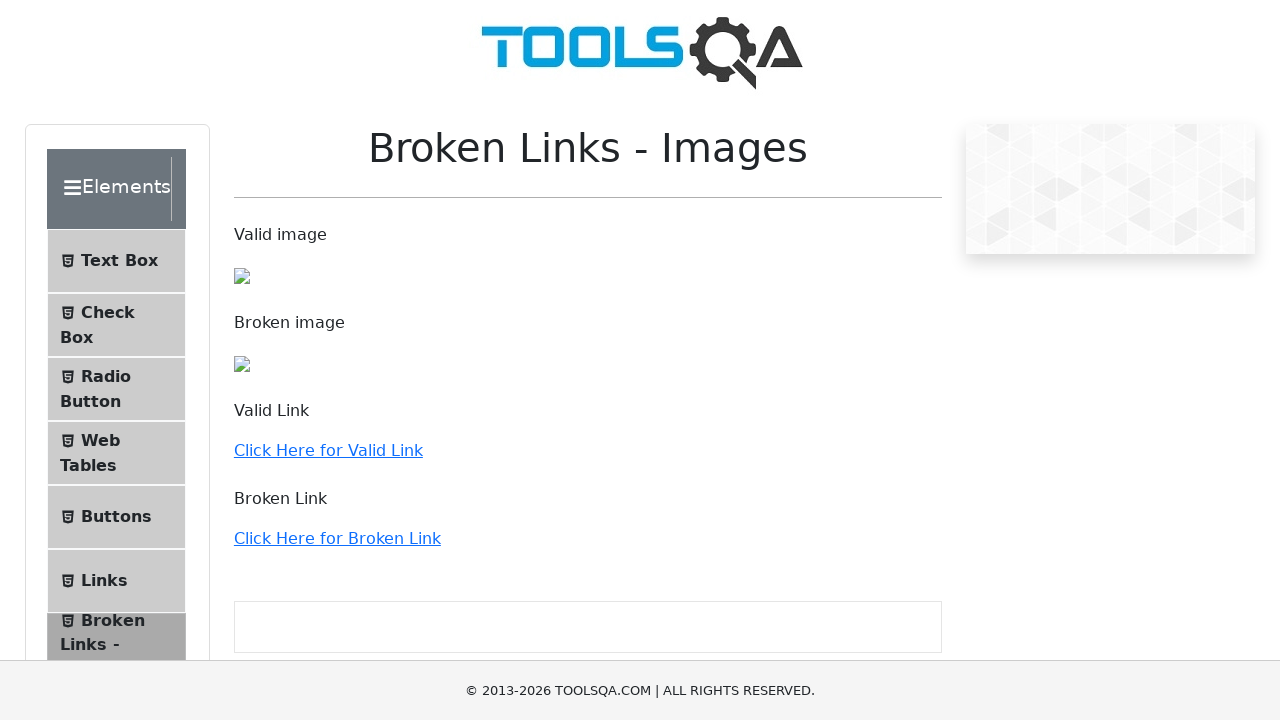

Found link with href: /resizable
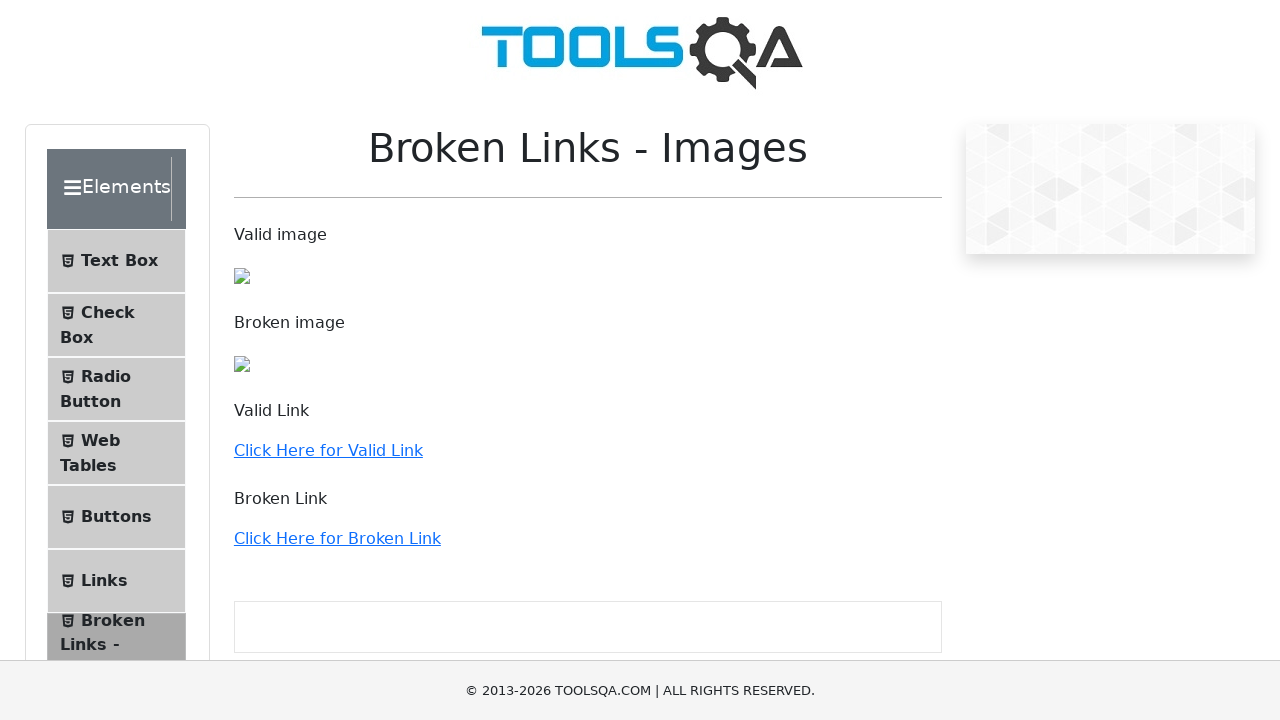

Found link with href: /droppable
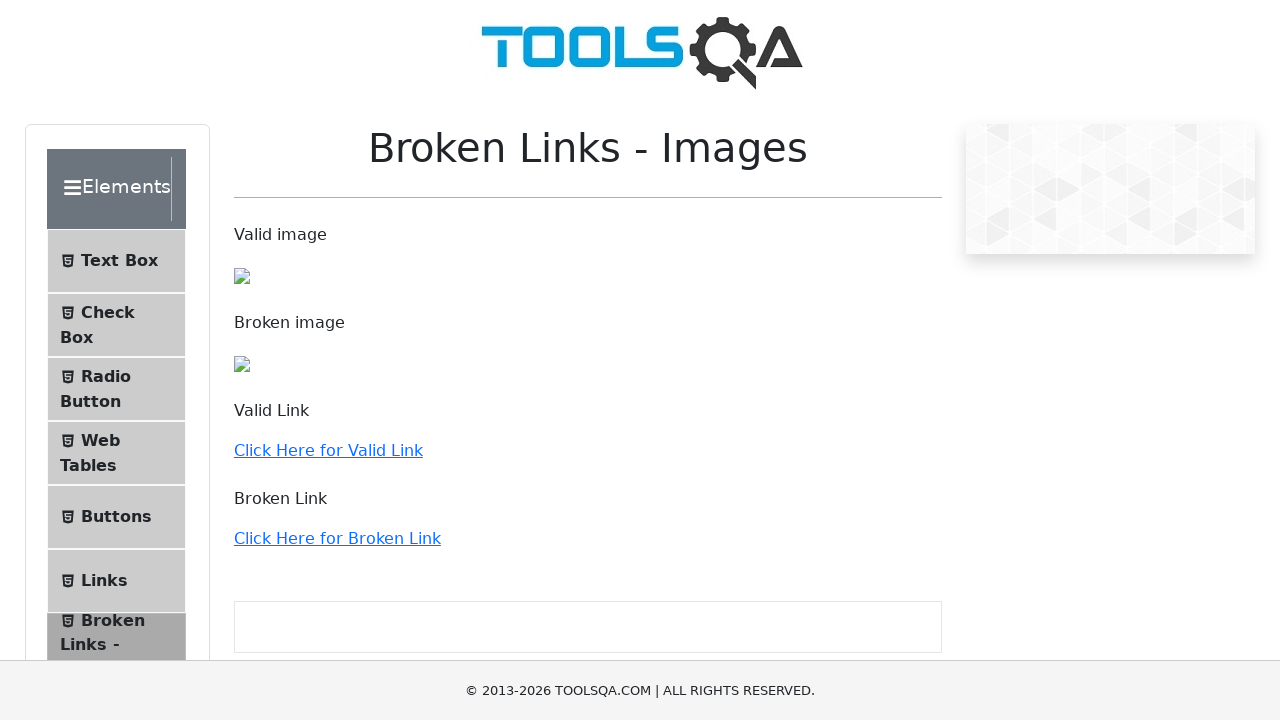

Found link with href: /dragabble
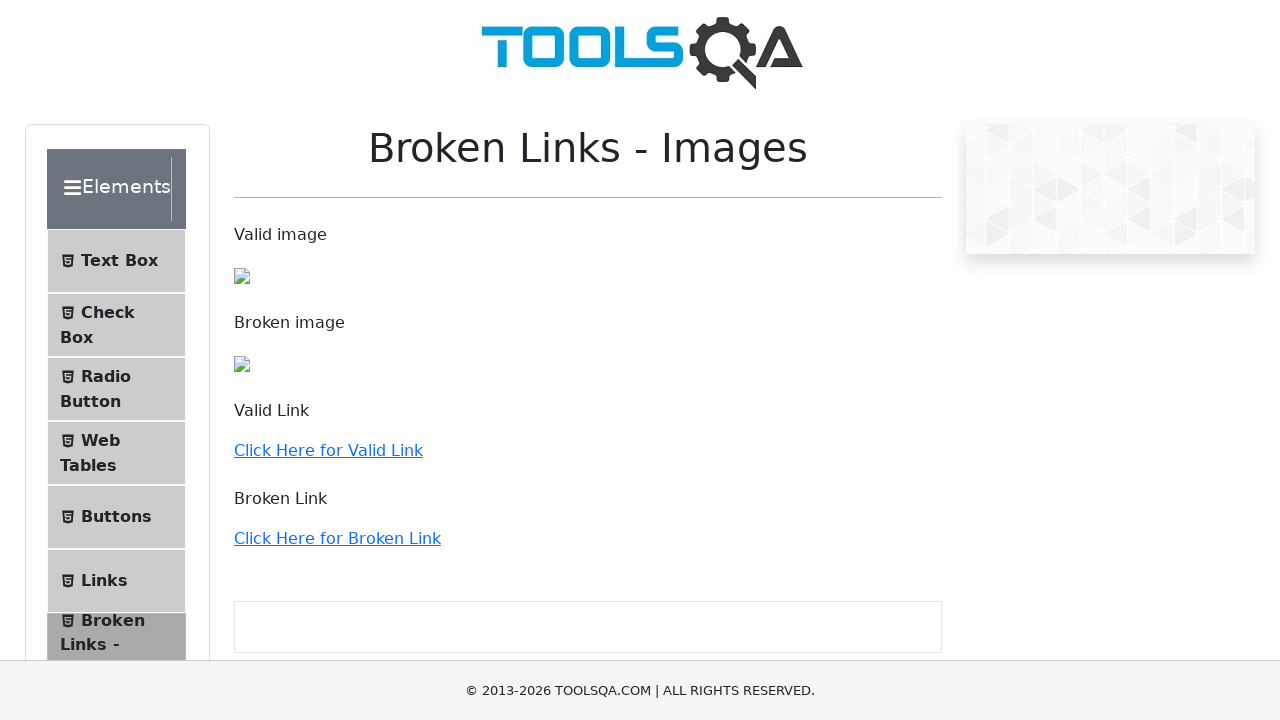

Found link with href: /login
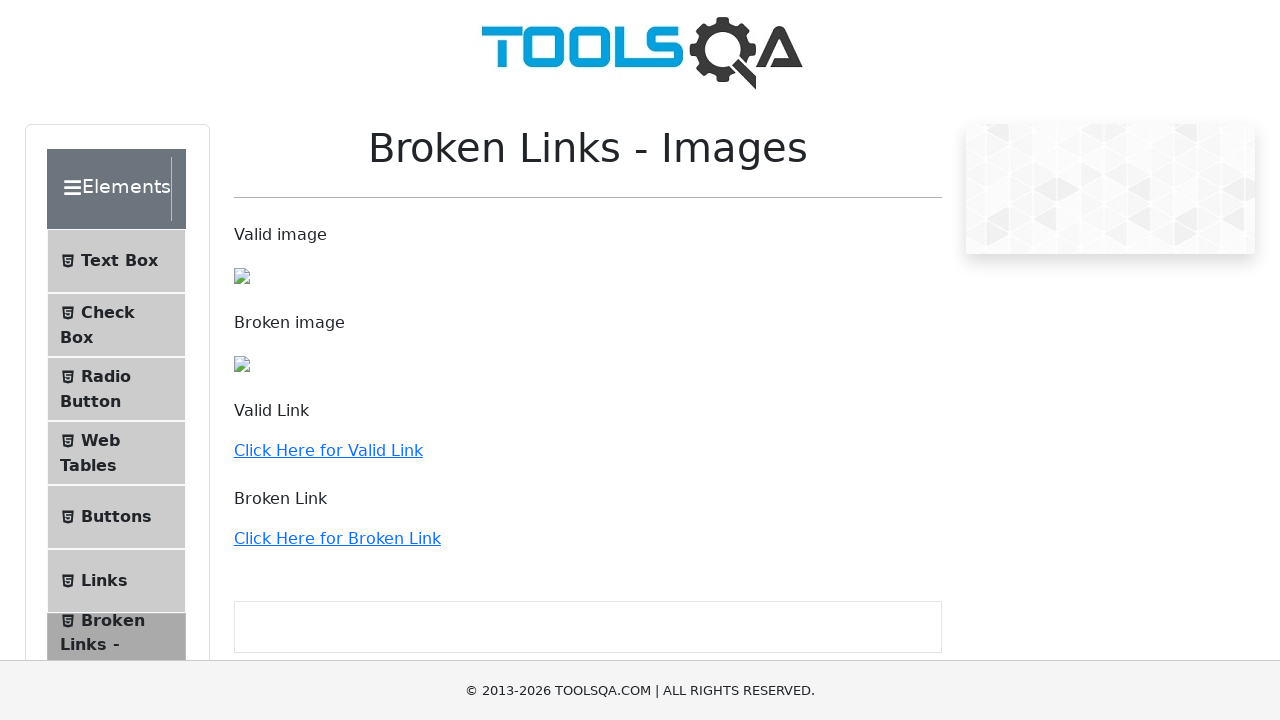

Found link with href: /books
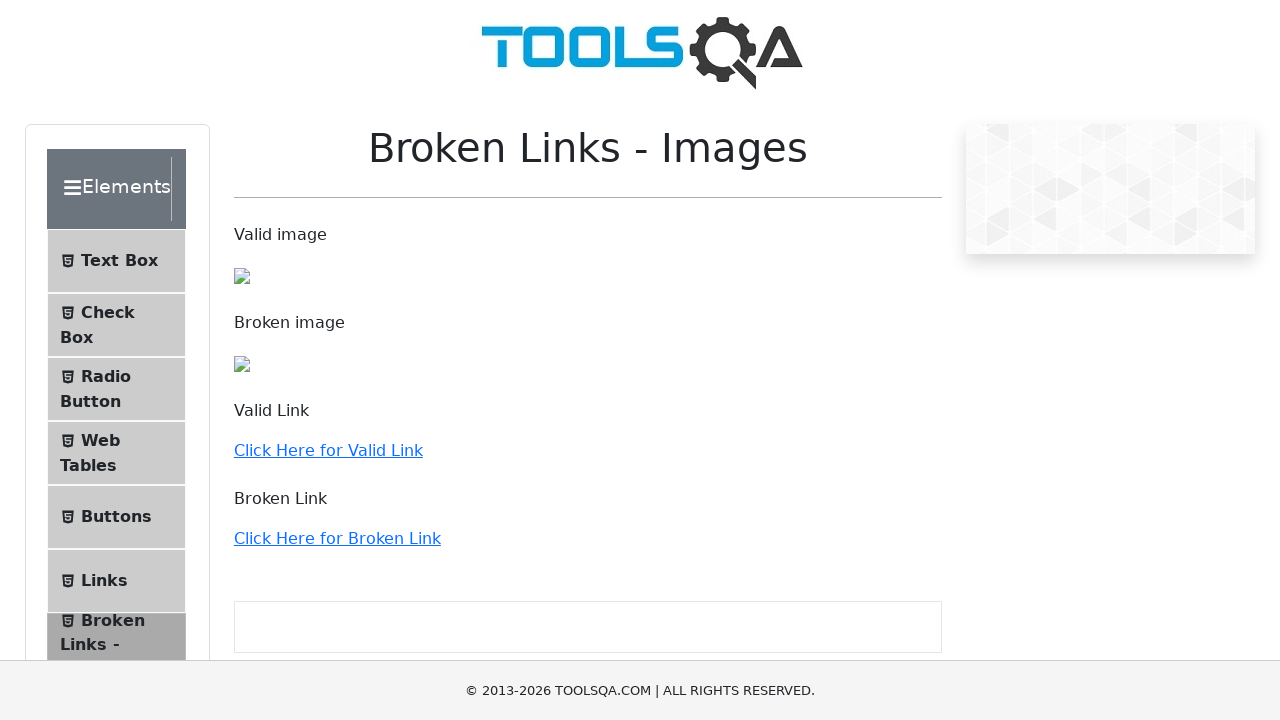

Found link with href: /profile
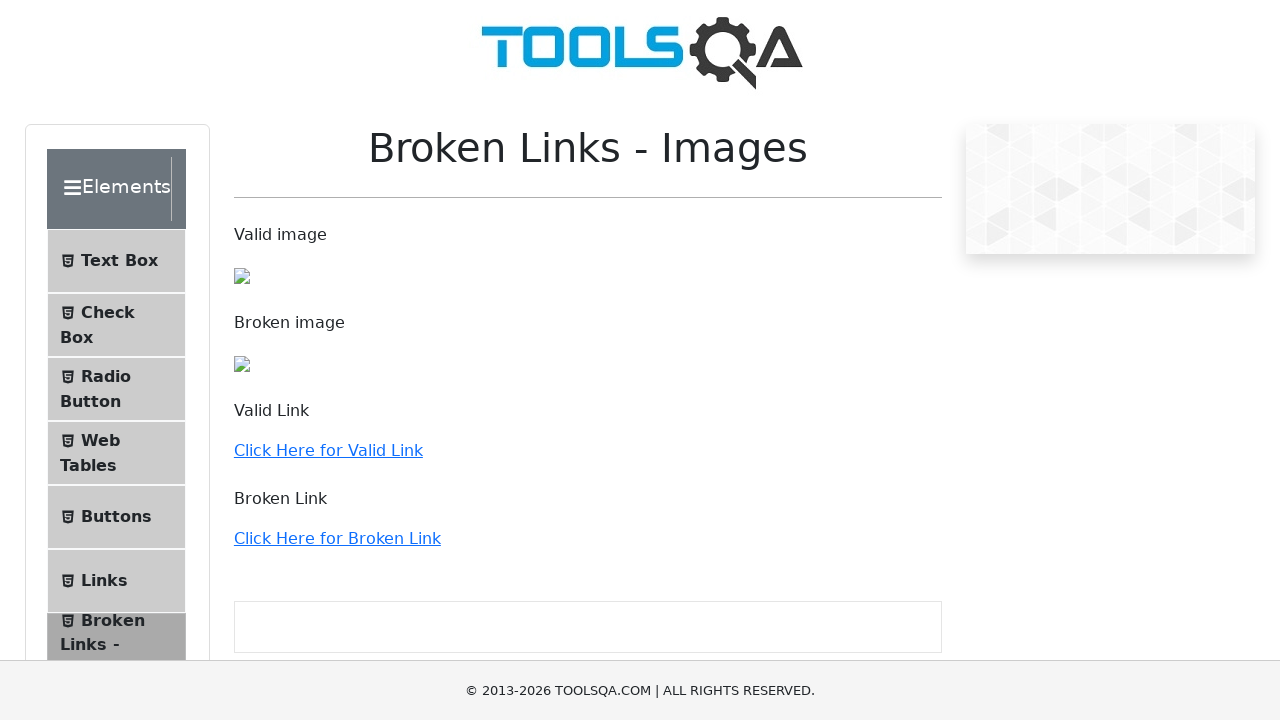

Found link with href: /swagger
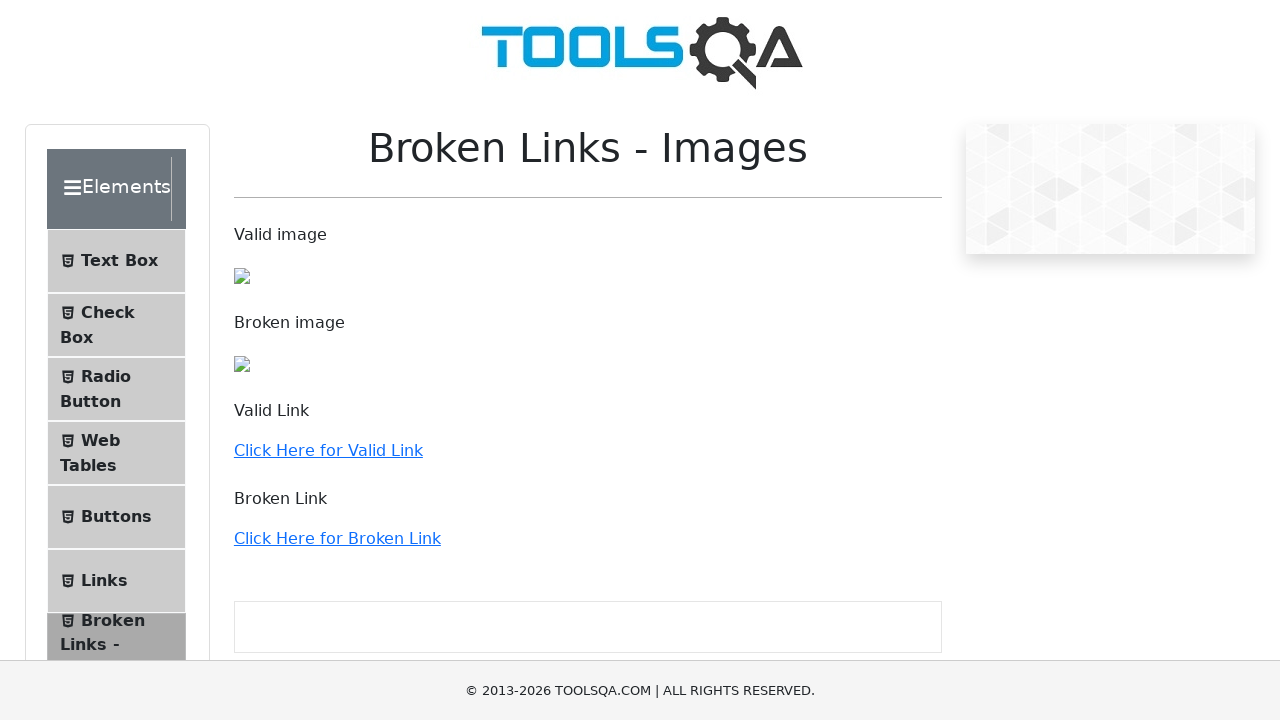

Found link with href: http://demoqa.com
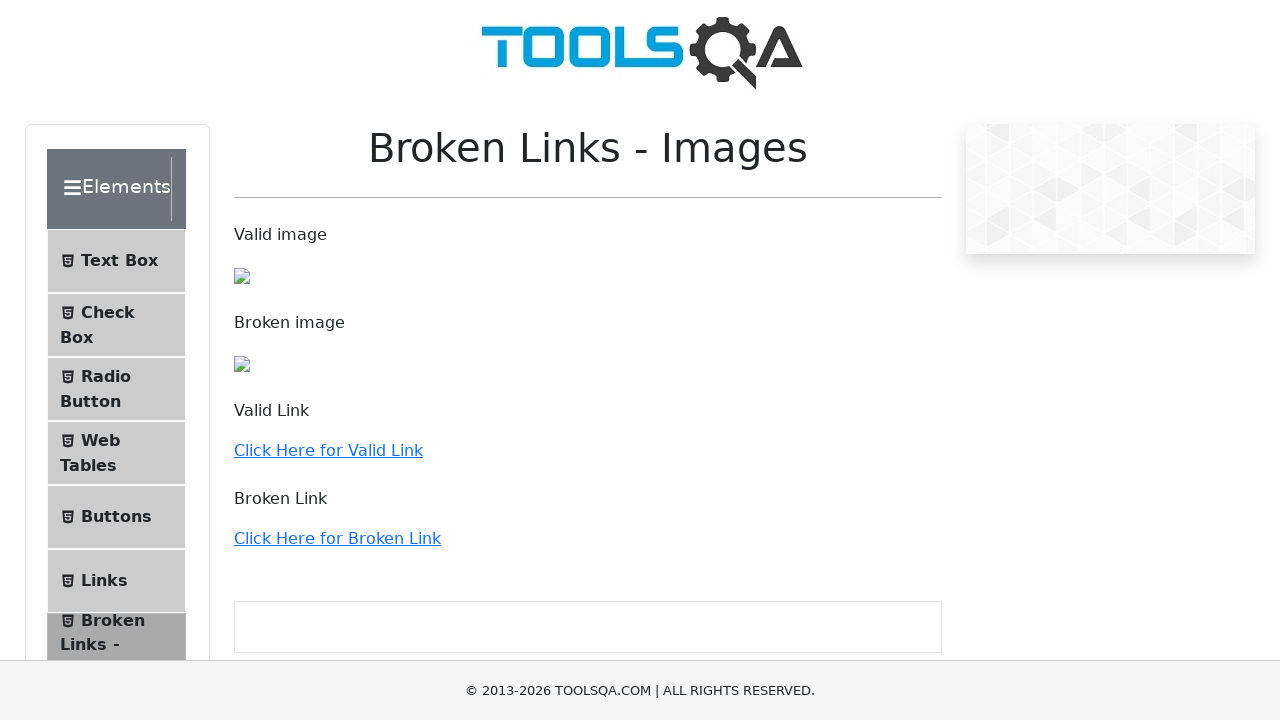

Found link with href: http://the-internet.herokuapp.com/status_codes/500
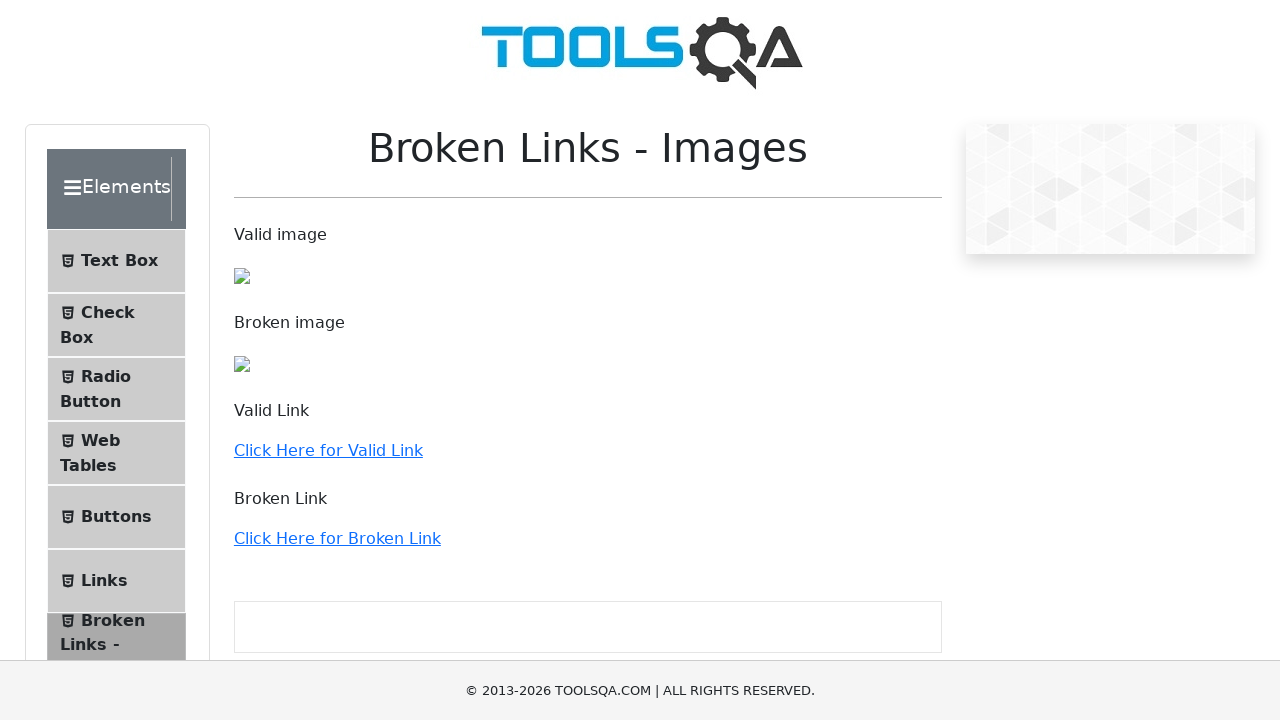

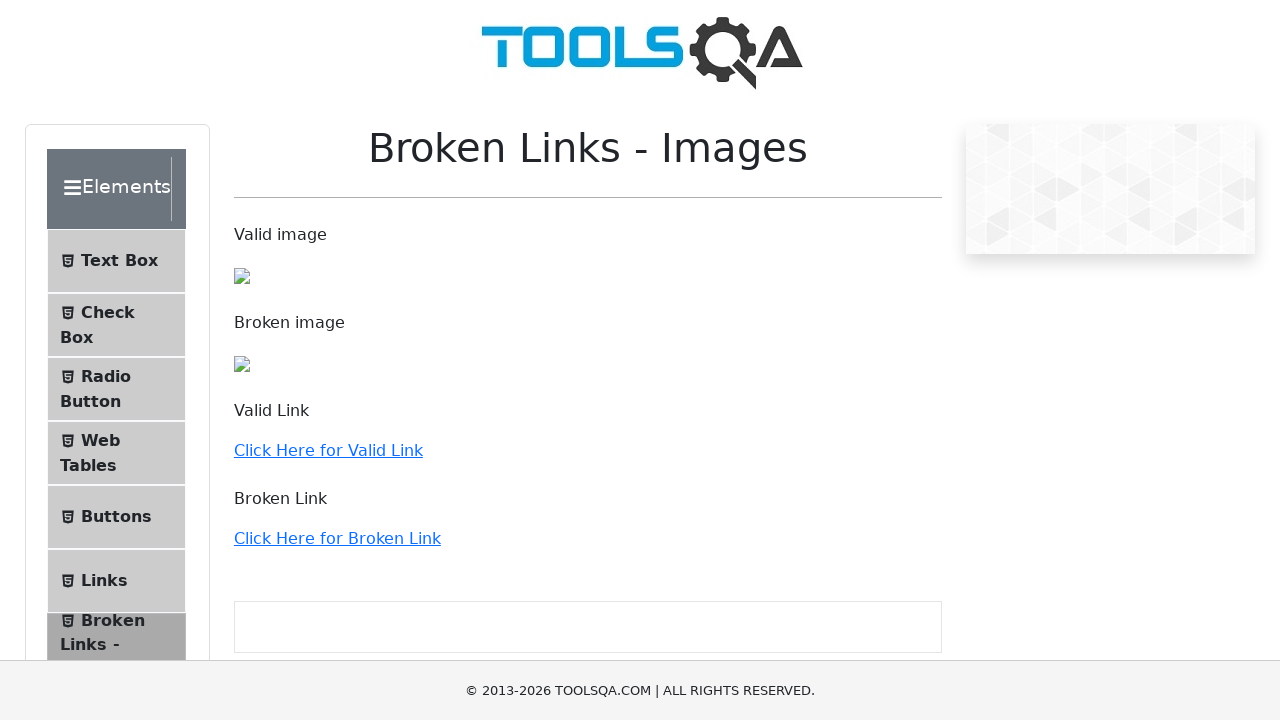